Automates completing the Wizard101 Adventuring trivia quiz by answering 12 questions, then clicking through to see results.

Starting URL: https://www.wizard101.com/quiz/trivia/game/wizard101-adventuring-trivia

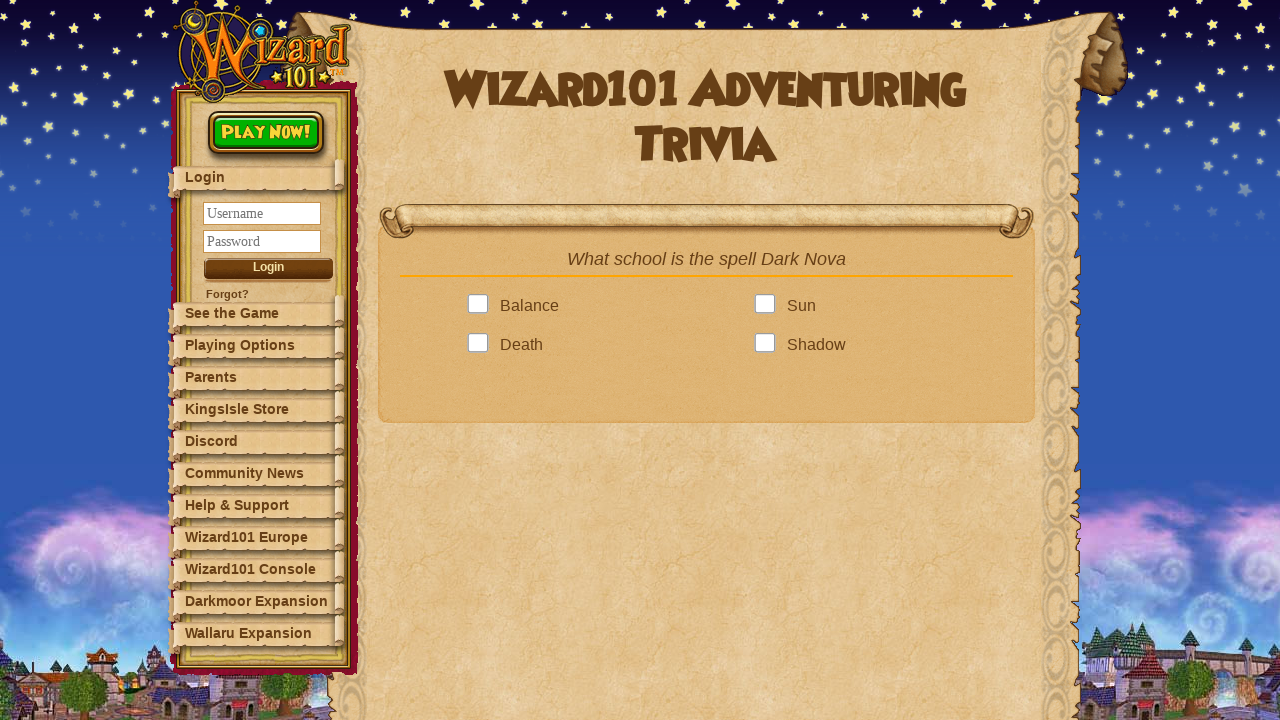

Waited for trivia question to be visible
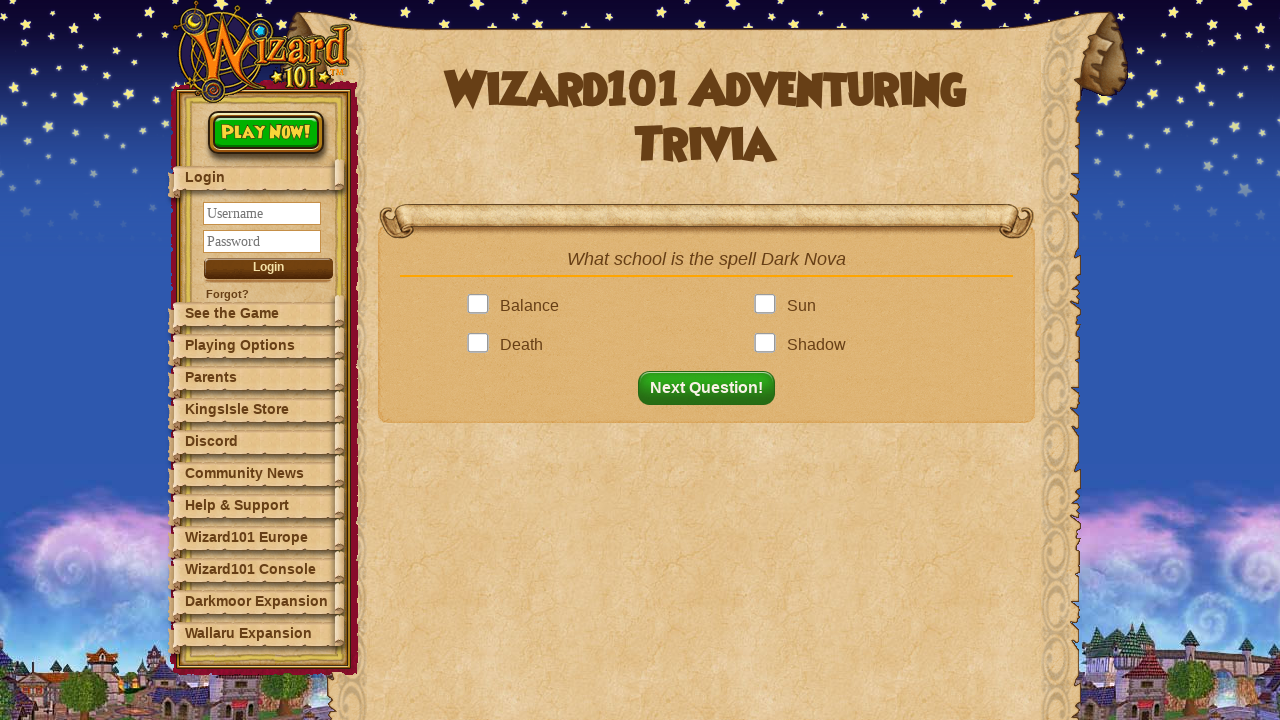

Waited for answer options to load
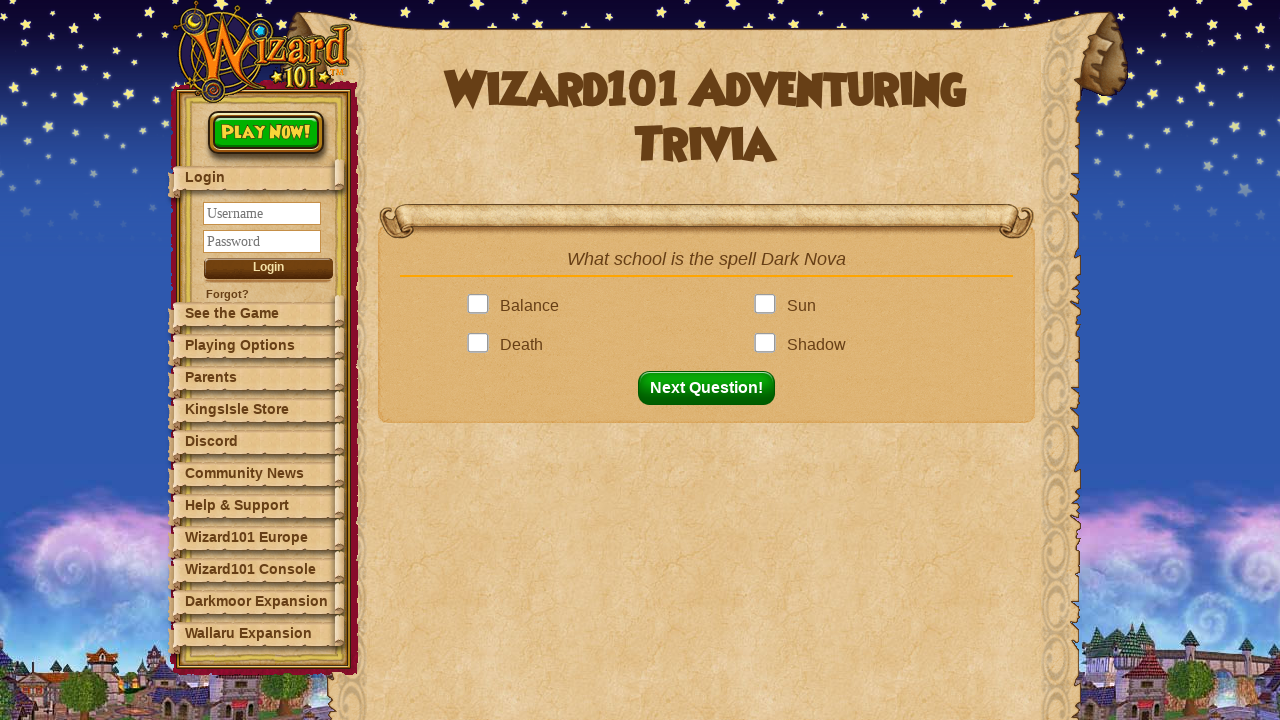

Retrieved all answer options (question 1 of 12)
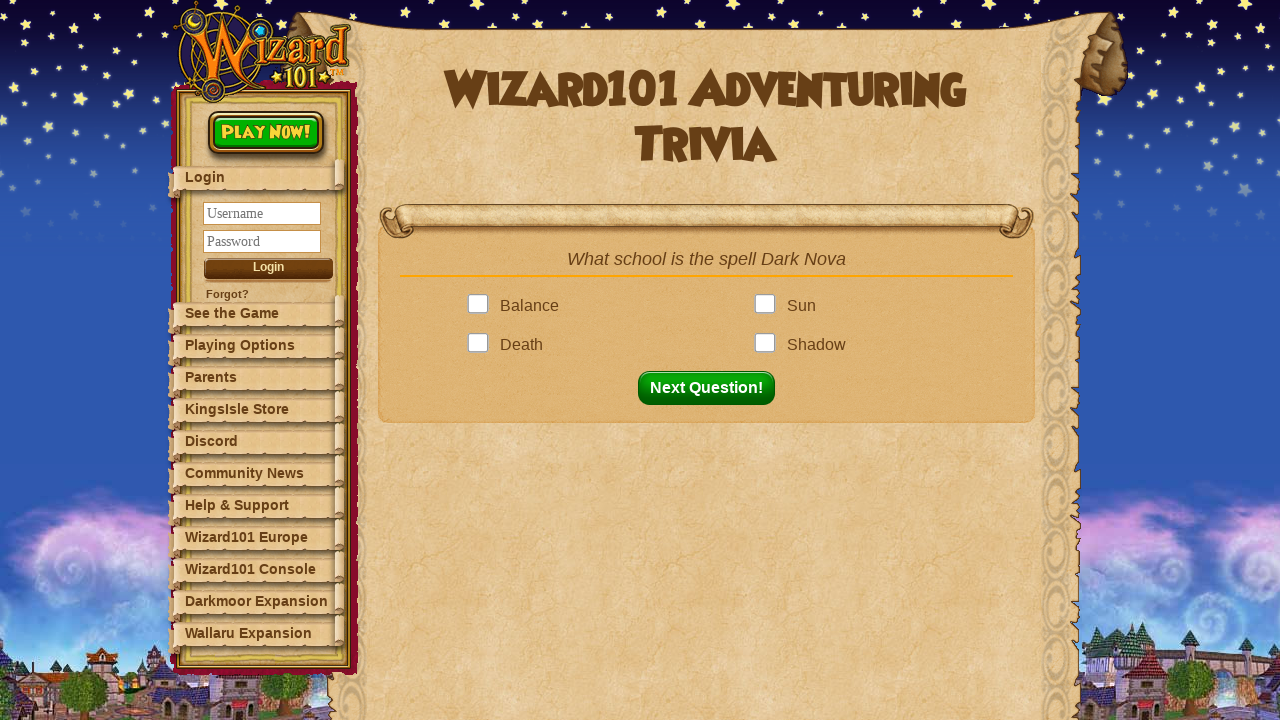

Clicked an answer option for question 1 at (482, 306) on .answer >> nth=0 >> .answerBox
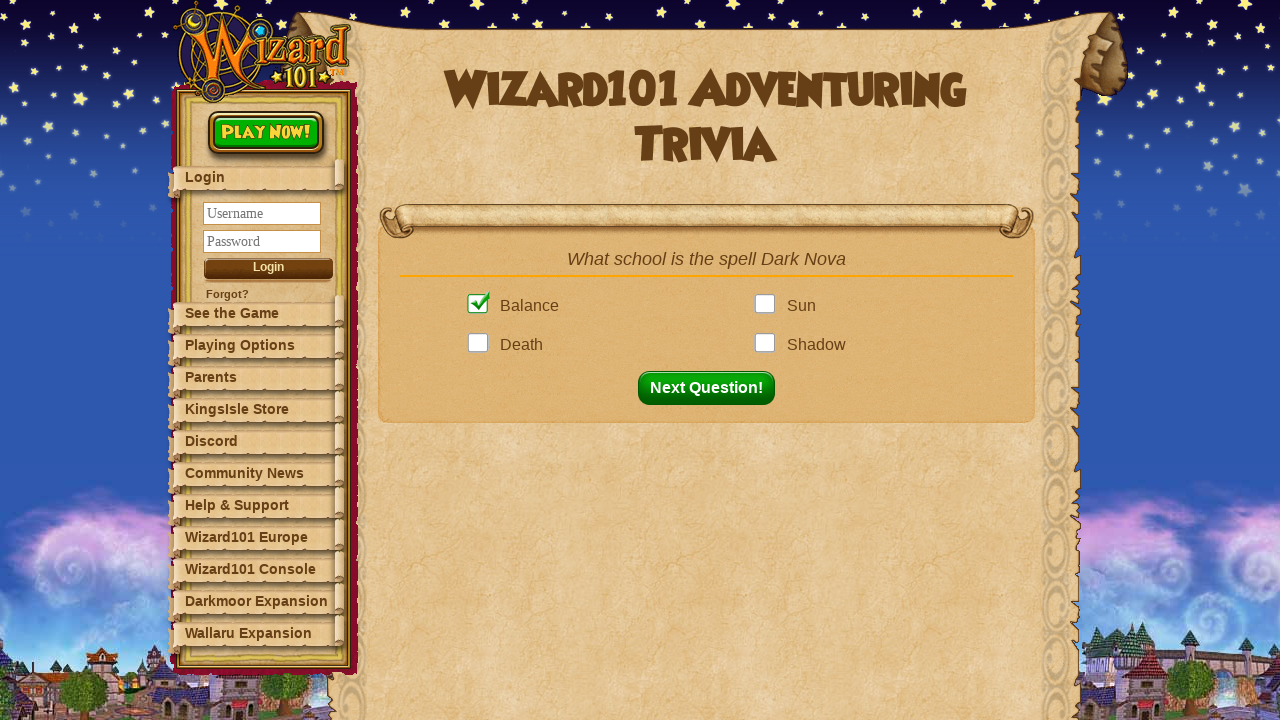

Waited for next question button to become clickable
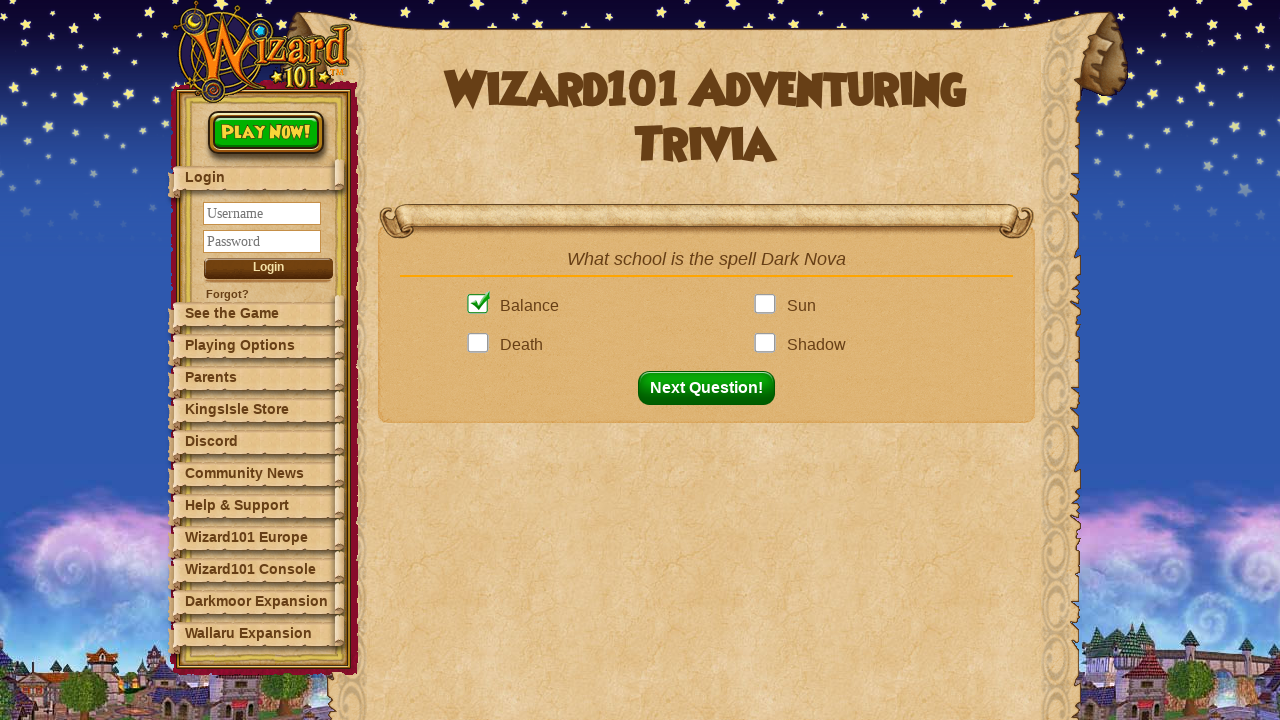

Clicked next question button (question 1 complete) at (712, 388) on button#nextQuestion.fadeIn
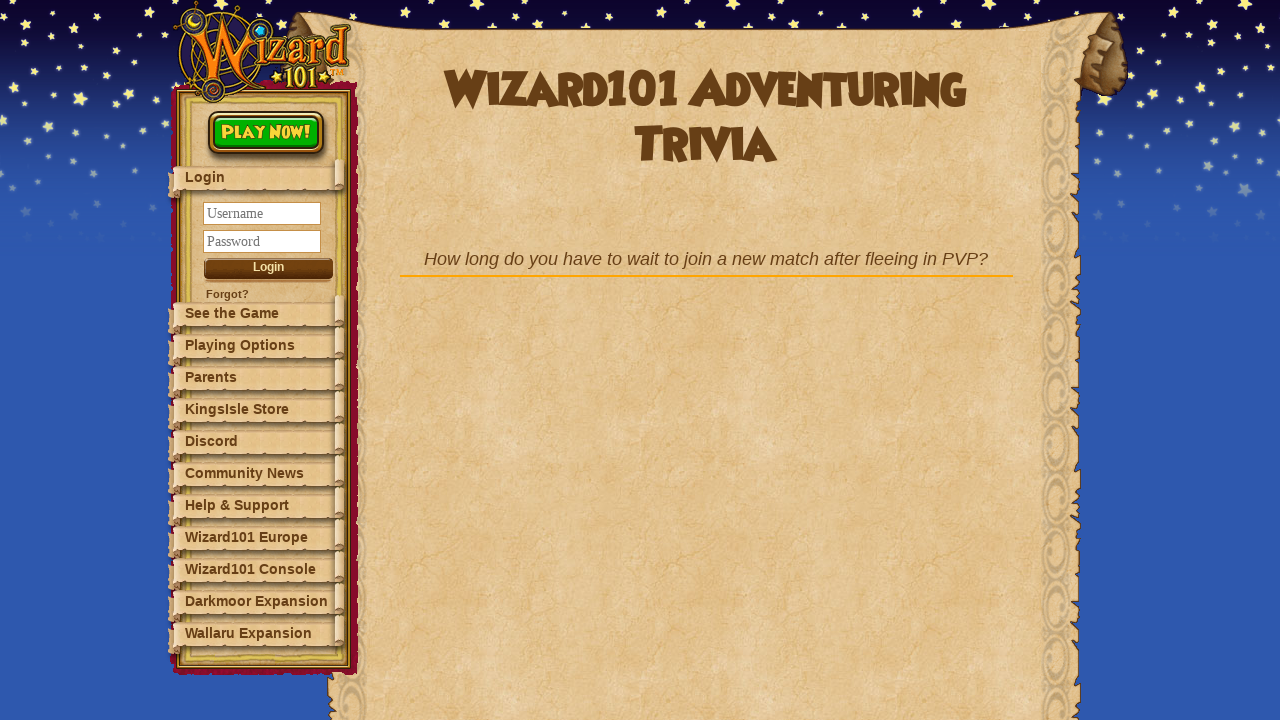

Waited for trivia question to be visible
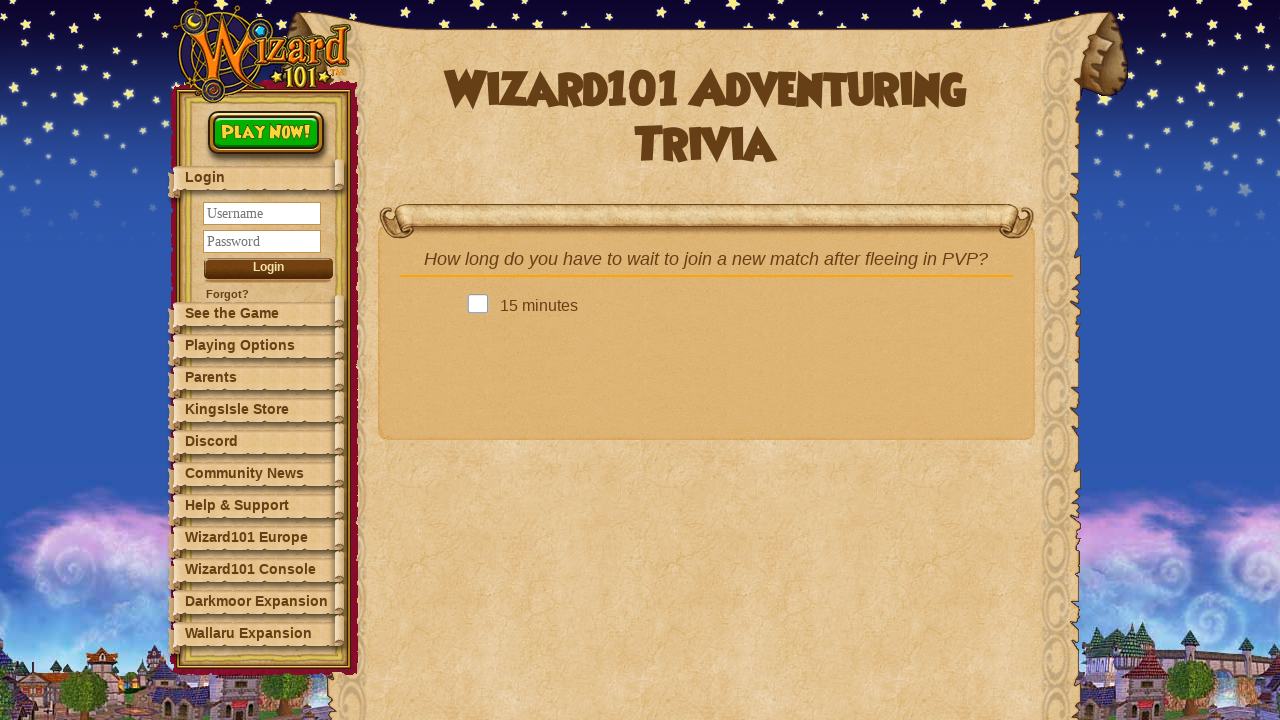

Waited for answer options to load
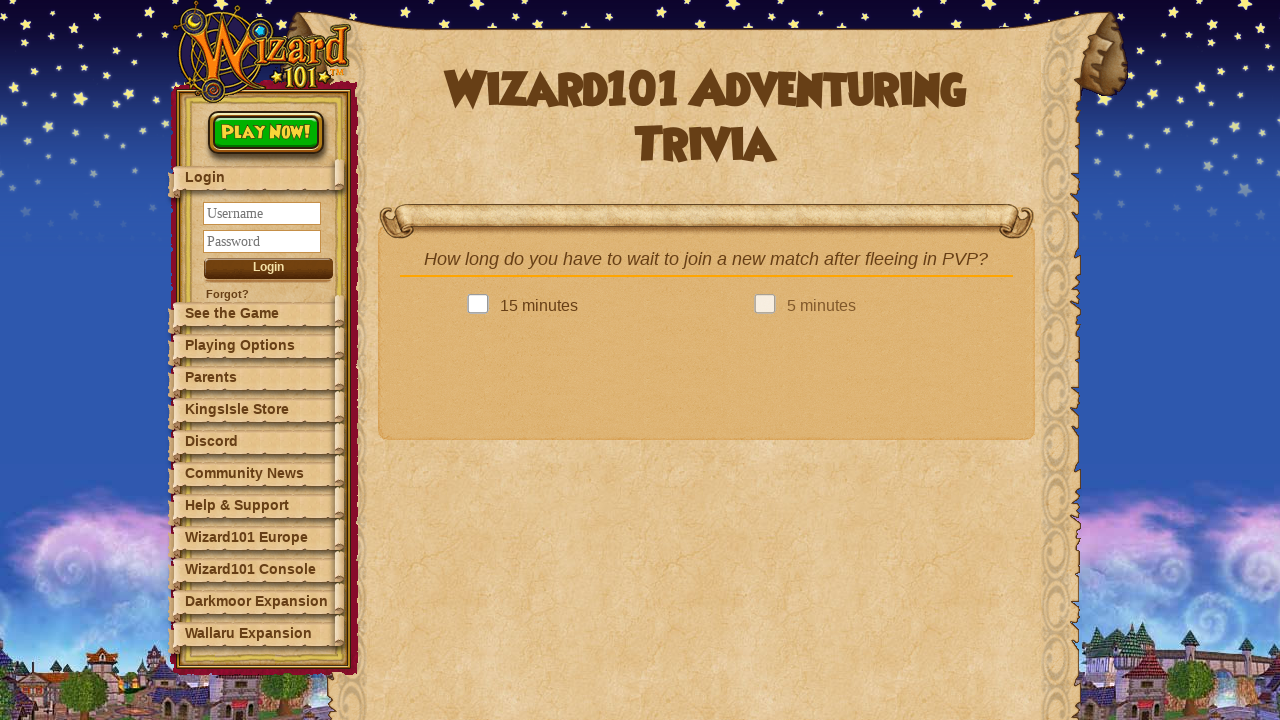

Retrieved all answer options (question 2 of 12)
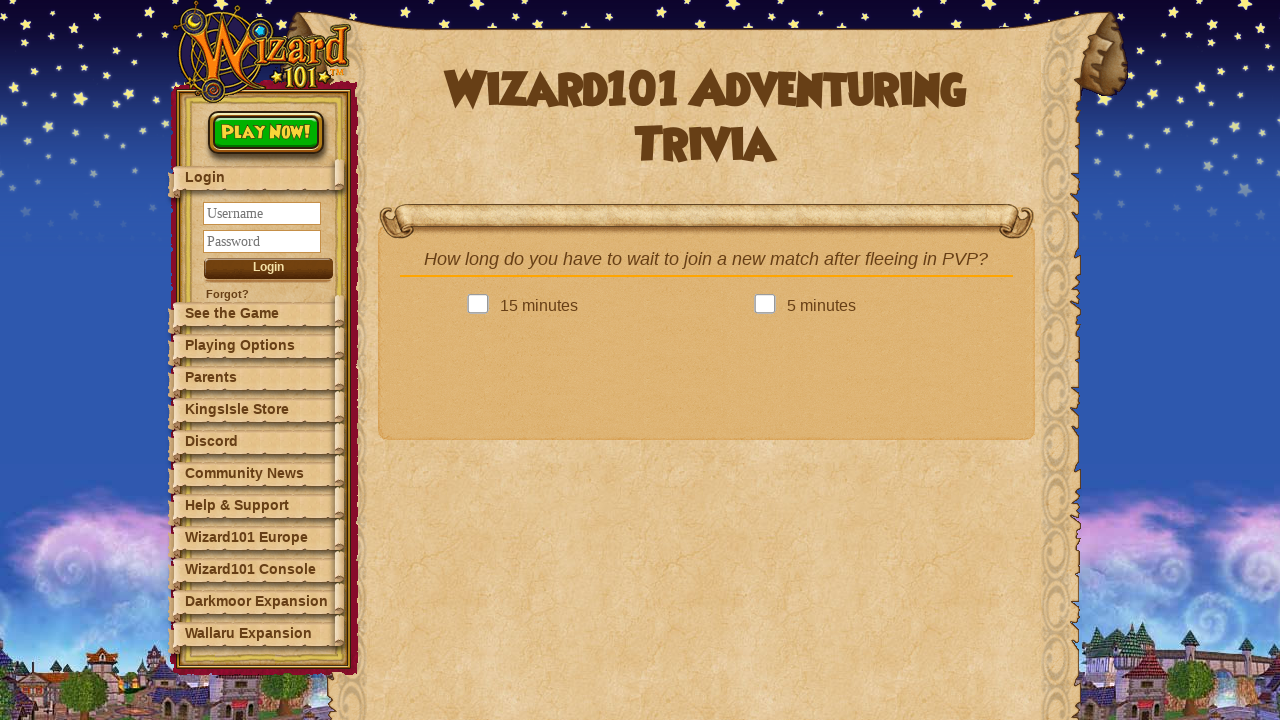

Clicked an answer option for question 2 at (482, 306) on .answer >> nth=0 >> .answerBox
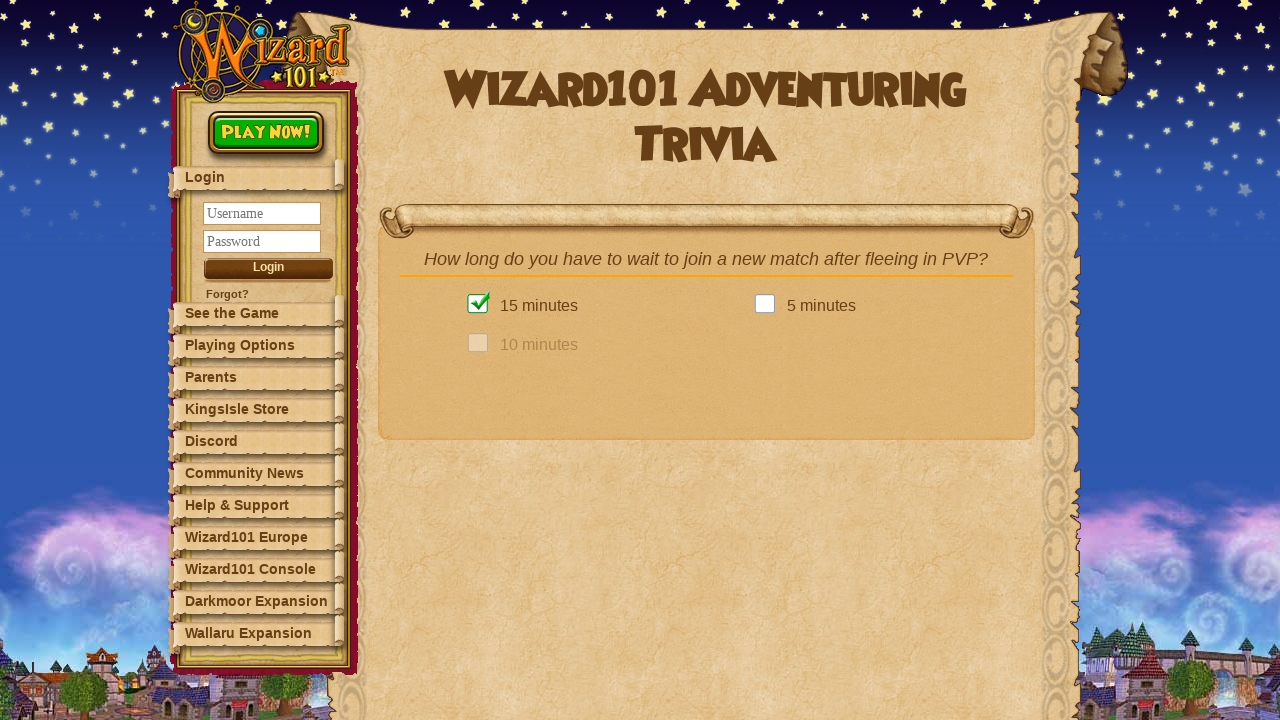

Waited for next question button to become clickable
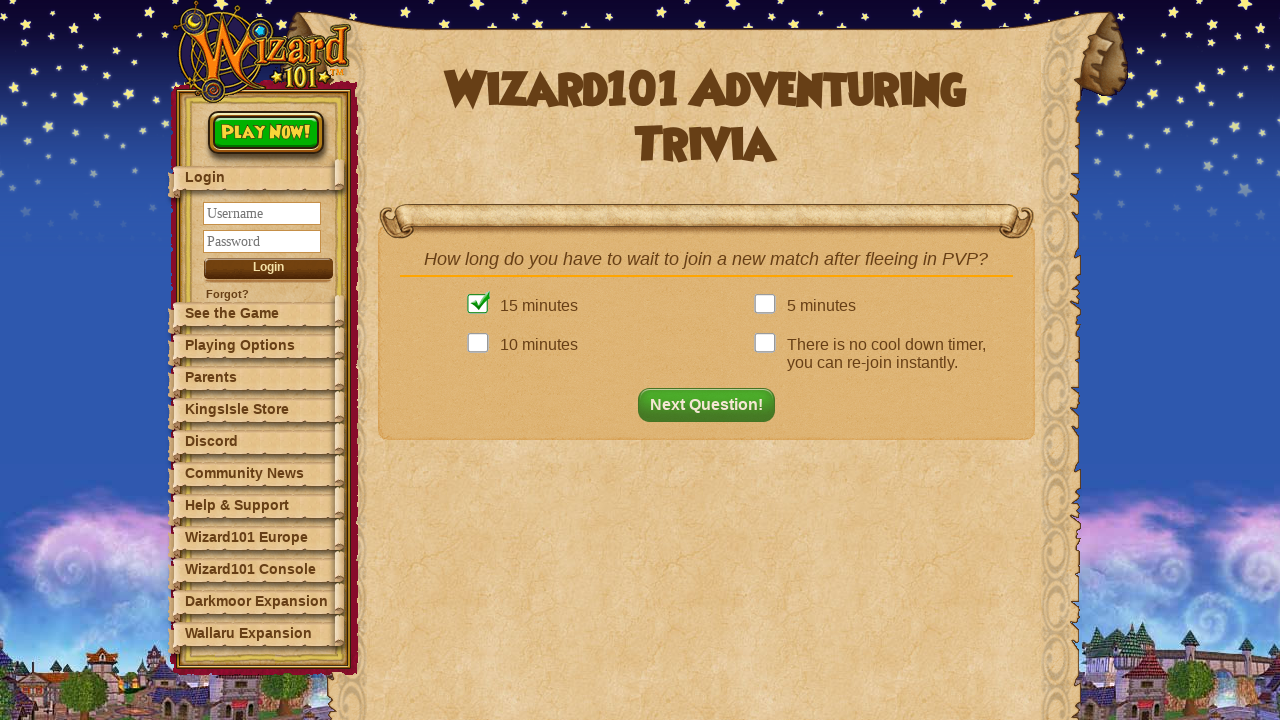

Clicked next question button (question 2 complete) at (712, 405) on button#nextQuestion.fadeIn
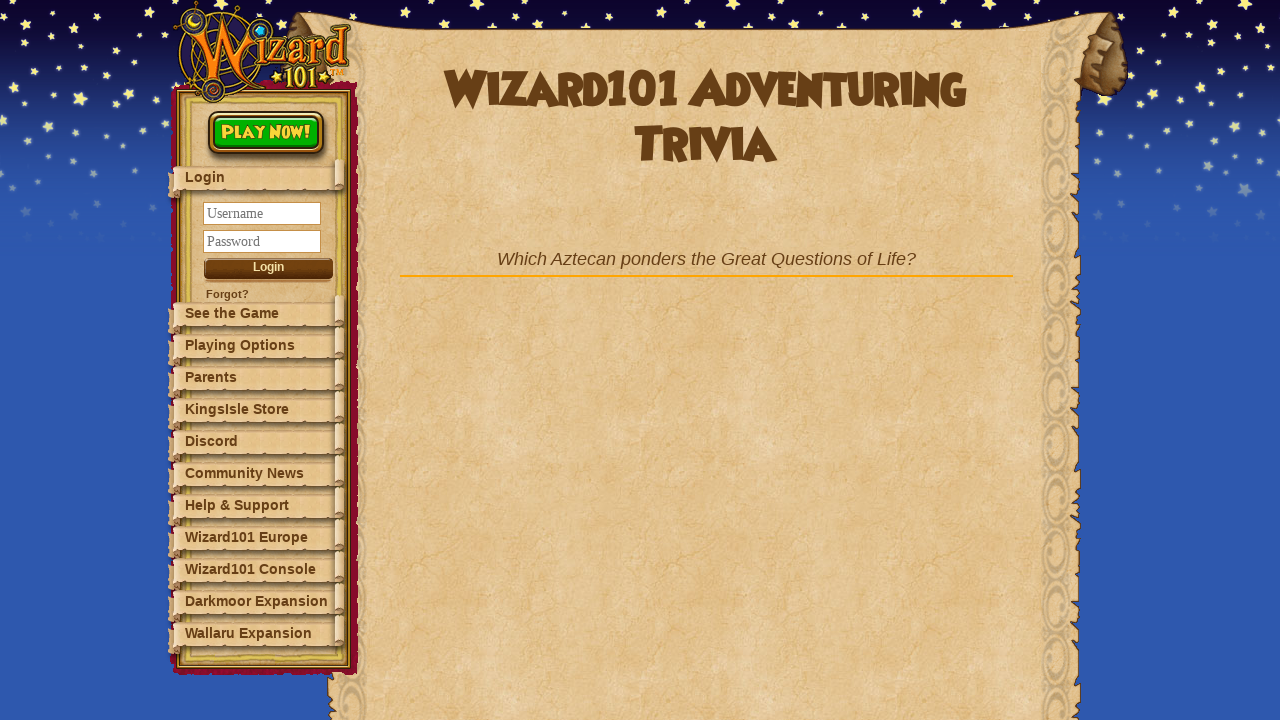

Waited for trivia question to be visible
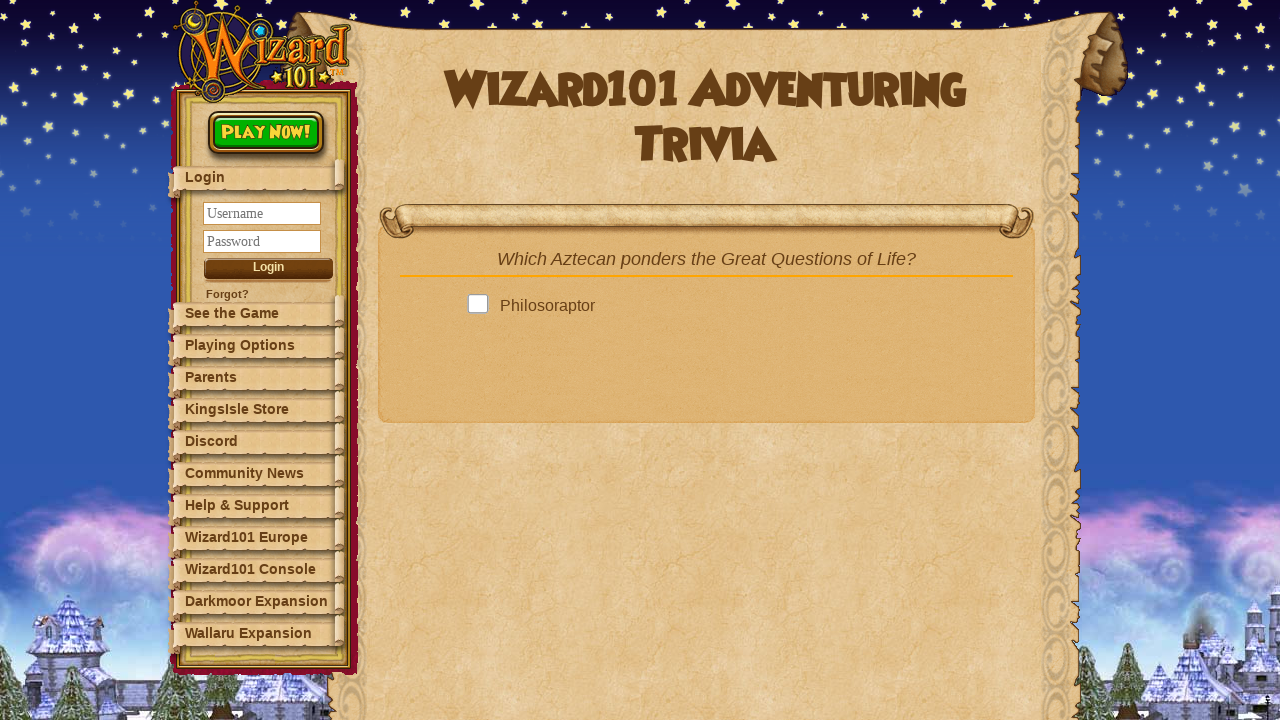

Waited for answer options to load
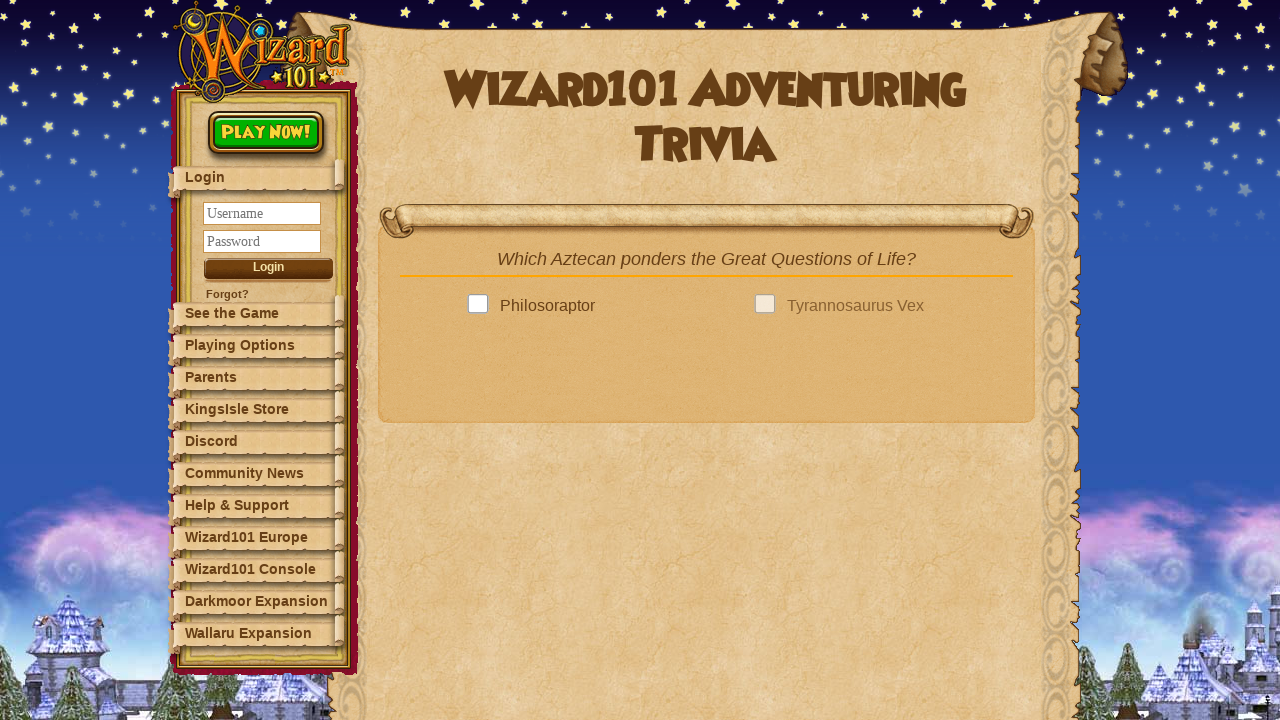

Retrieved all answer options (question 3 of 12)
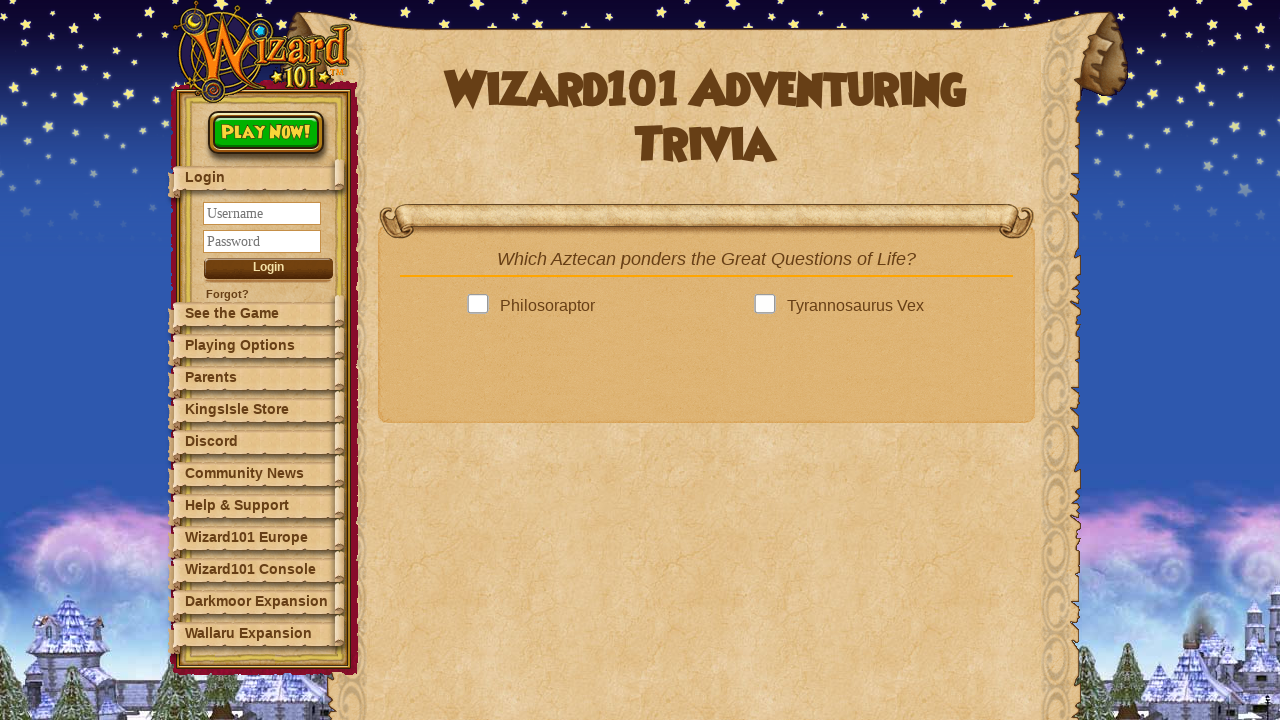

Clicked an answer option for question 3 at (482, 306) on .answer >> nth=0 >> .answerBox
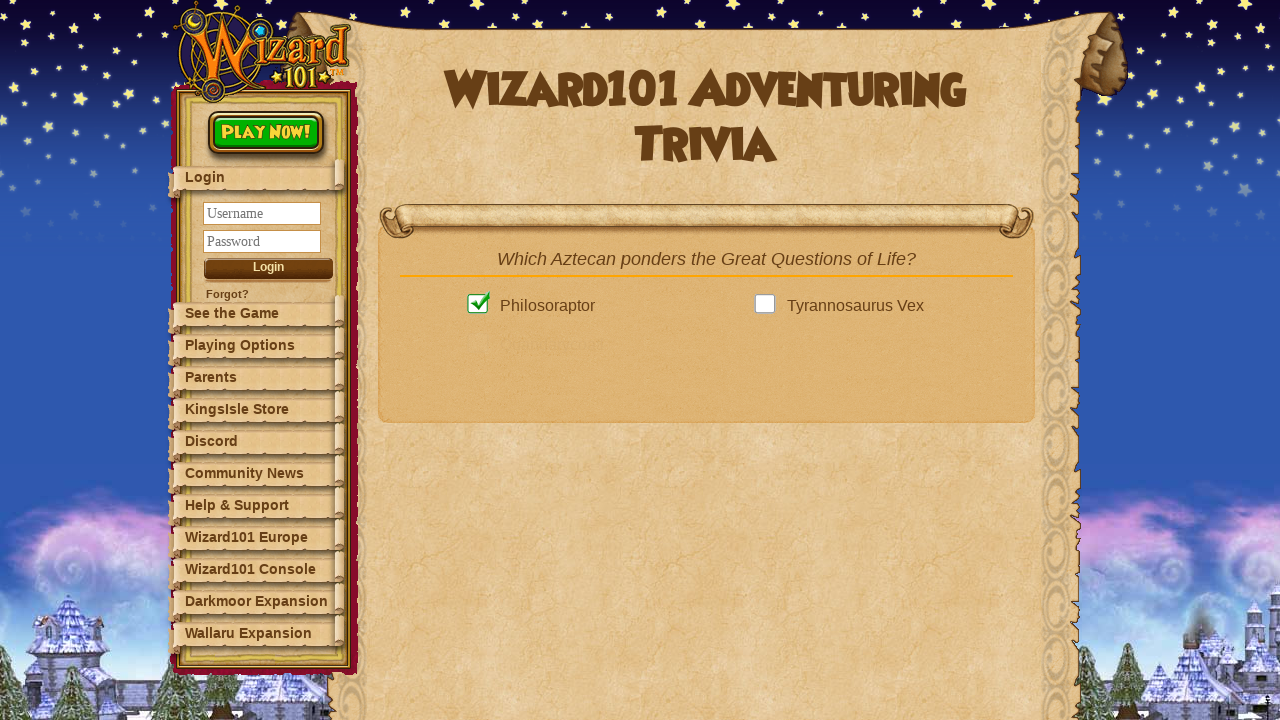

Waited for next question button to become clickable
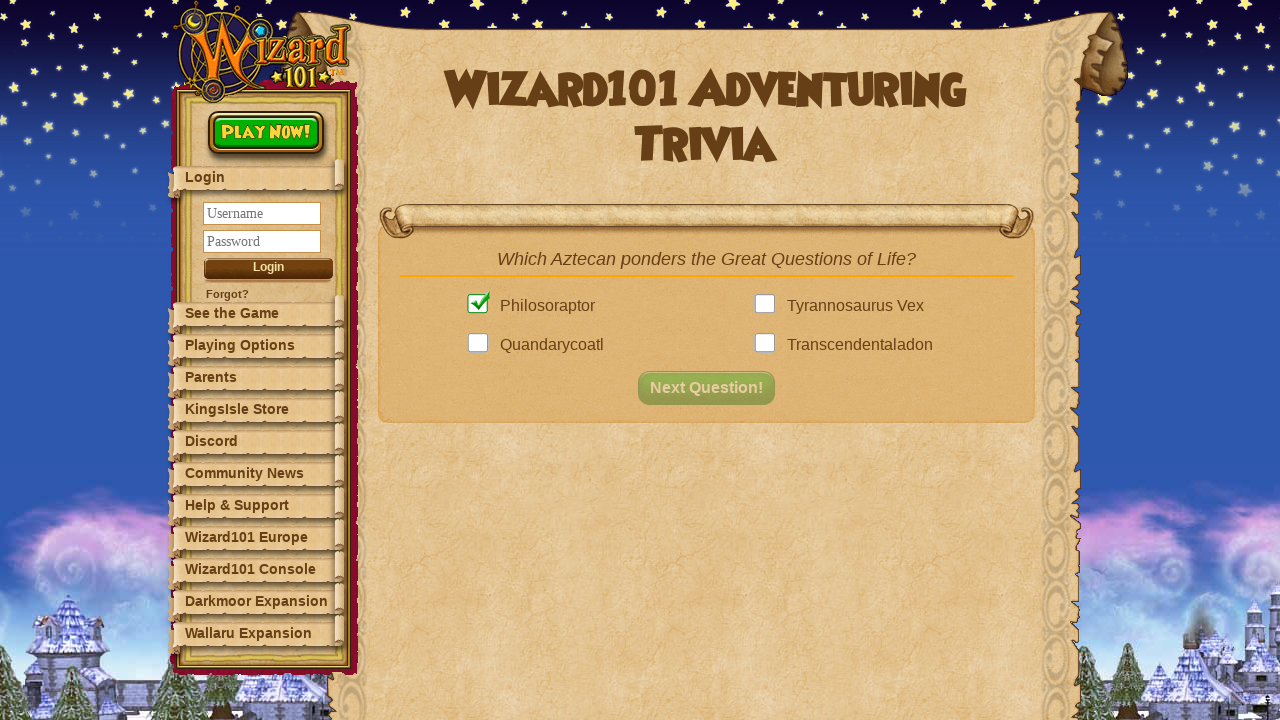

Clicked next question button (question 3 complete) at (712, 388) on button#nextQuestion.fadeIn
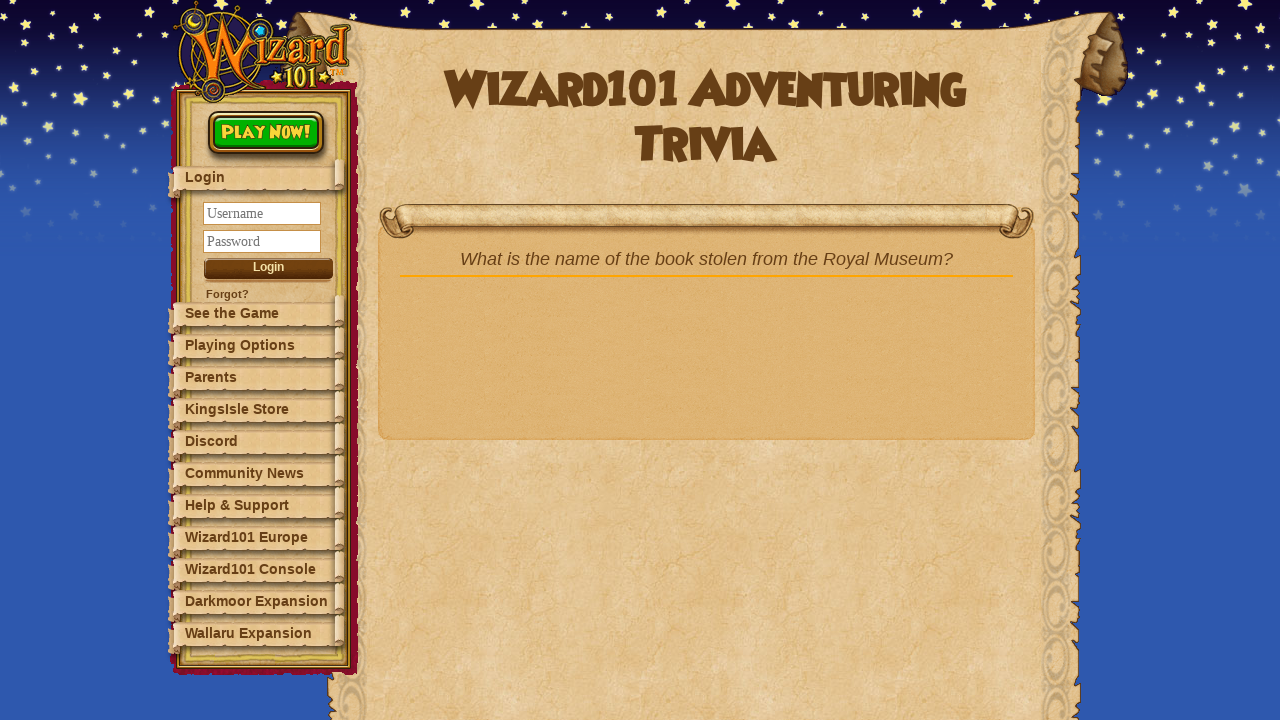

Waited for trivia question to be visible
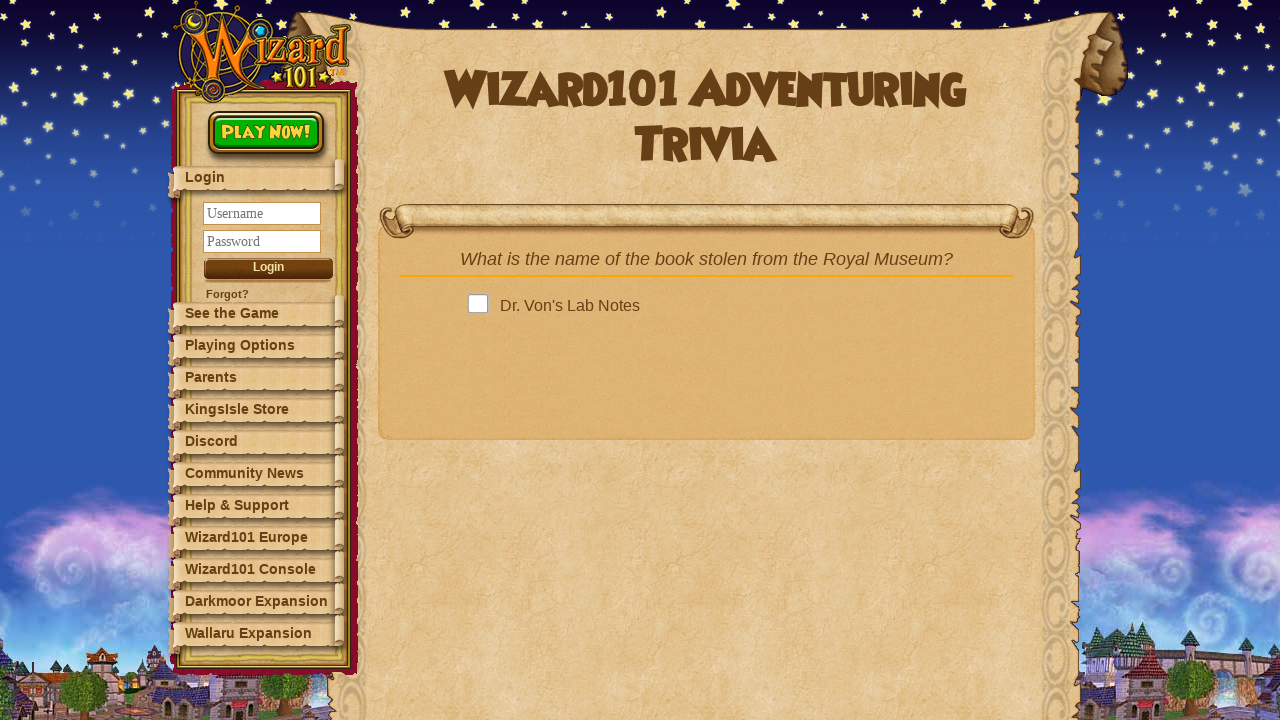

Waited for answer options to load
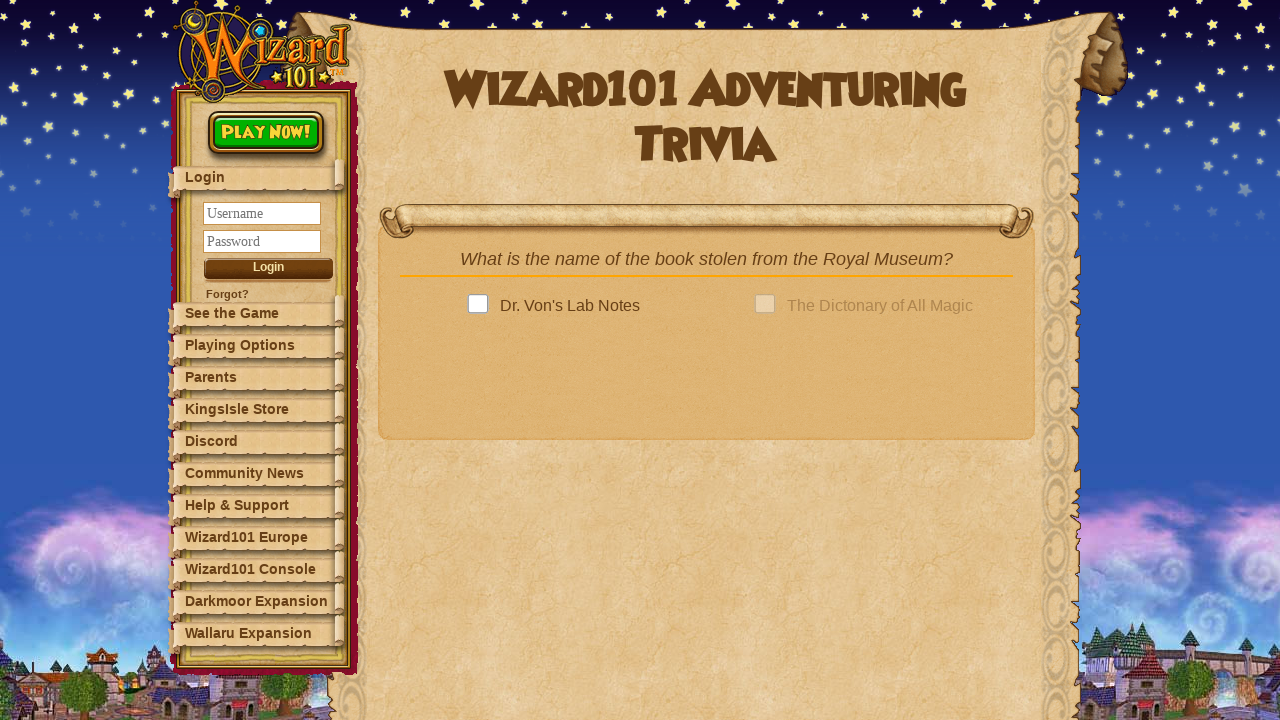

Retrieved all answer options (question 4 of 12)
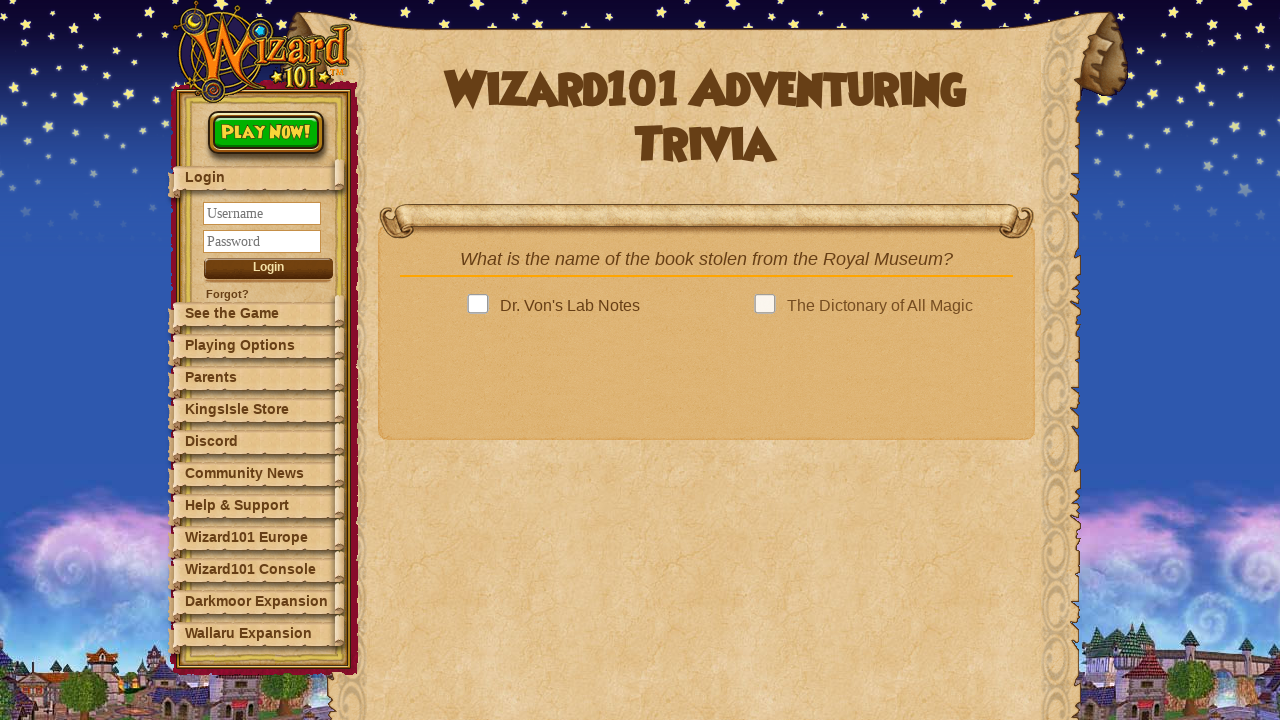

Clicked an answer option for question 4 at (482, 306) on .answer >> nth=0 >> .answerBox
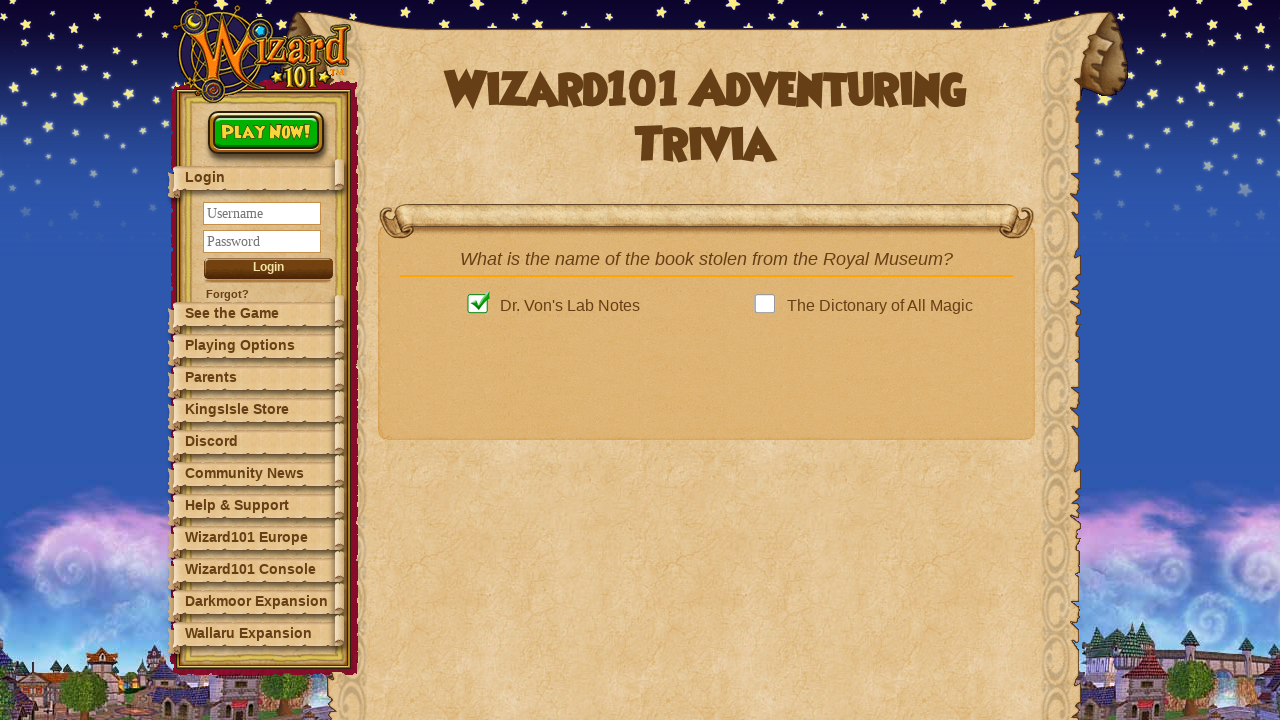

Waited for next question button to become clickable
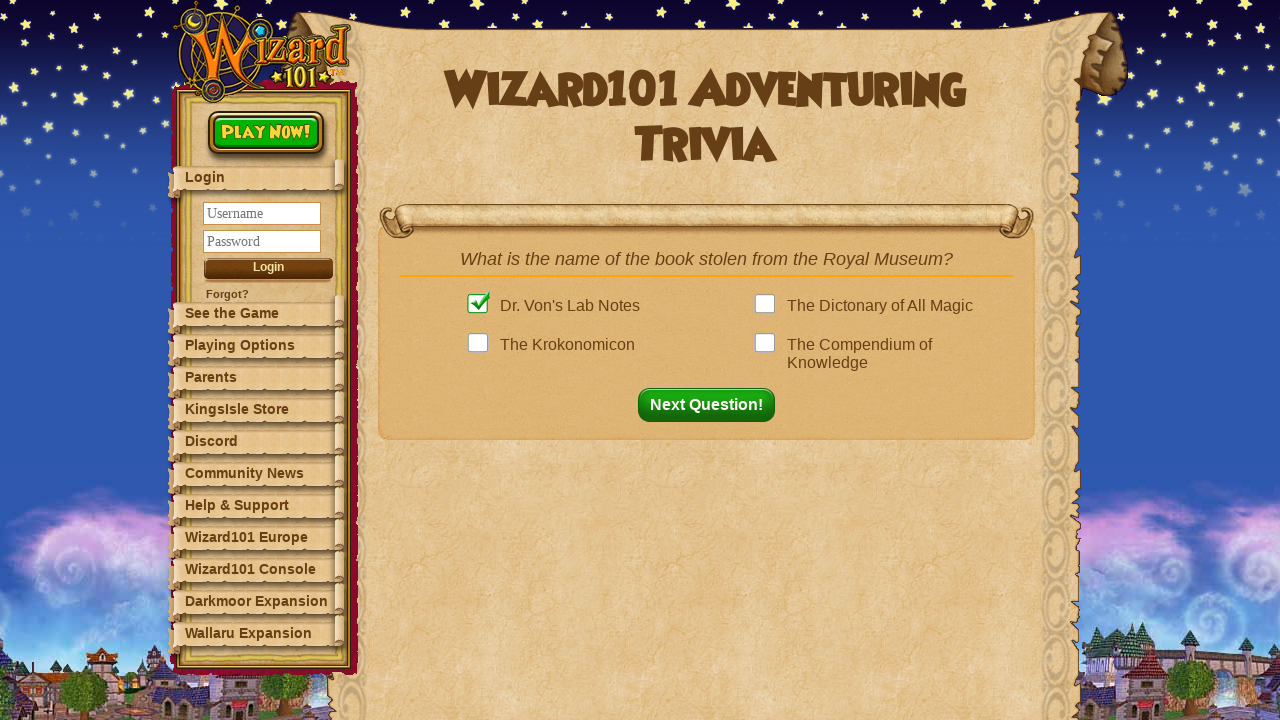

Clicked next question button (question 4 complete) at (712, 405) on button#nextQuestion.fadeIn
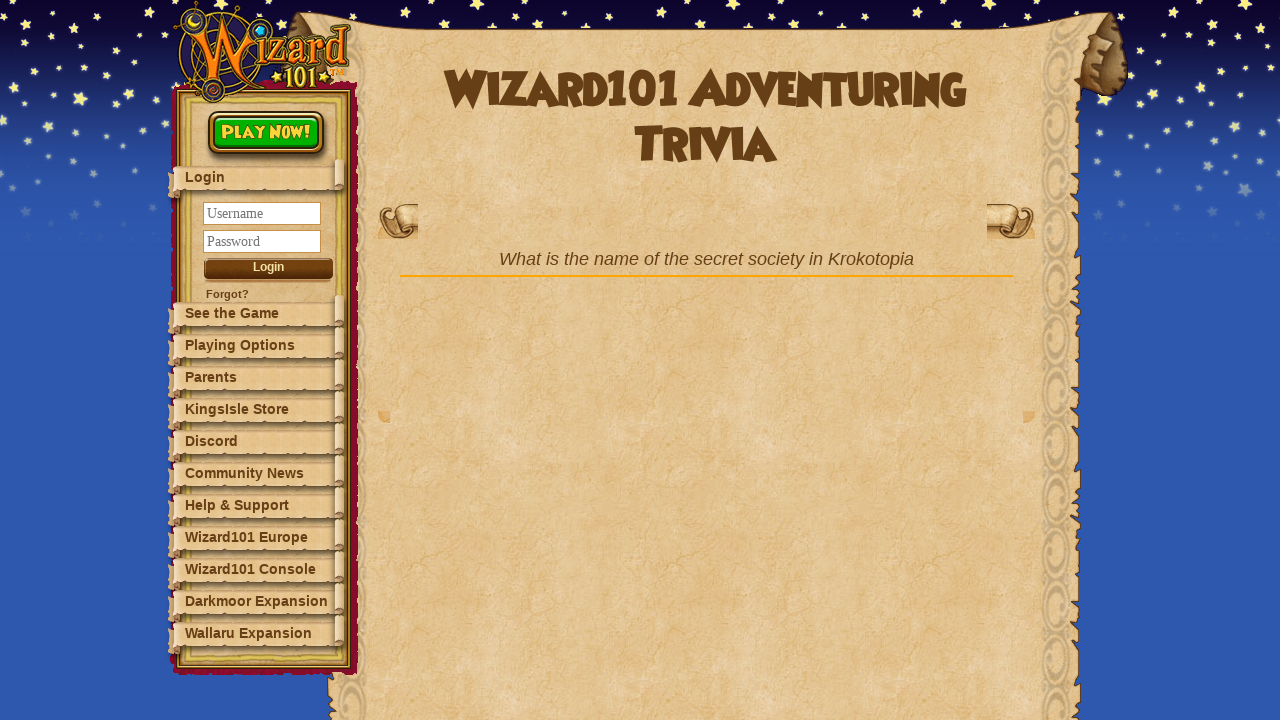

Waited for trivia question to be visible
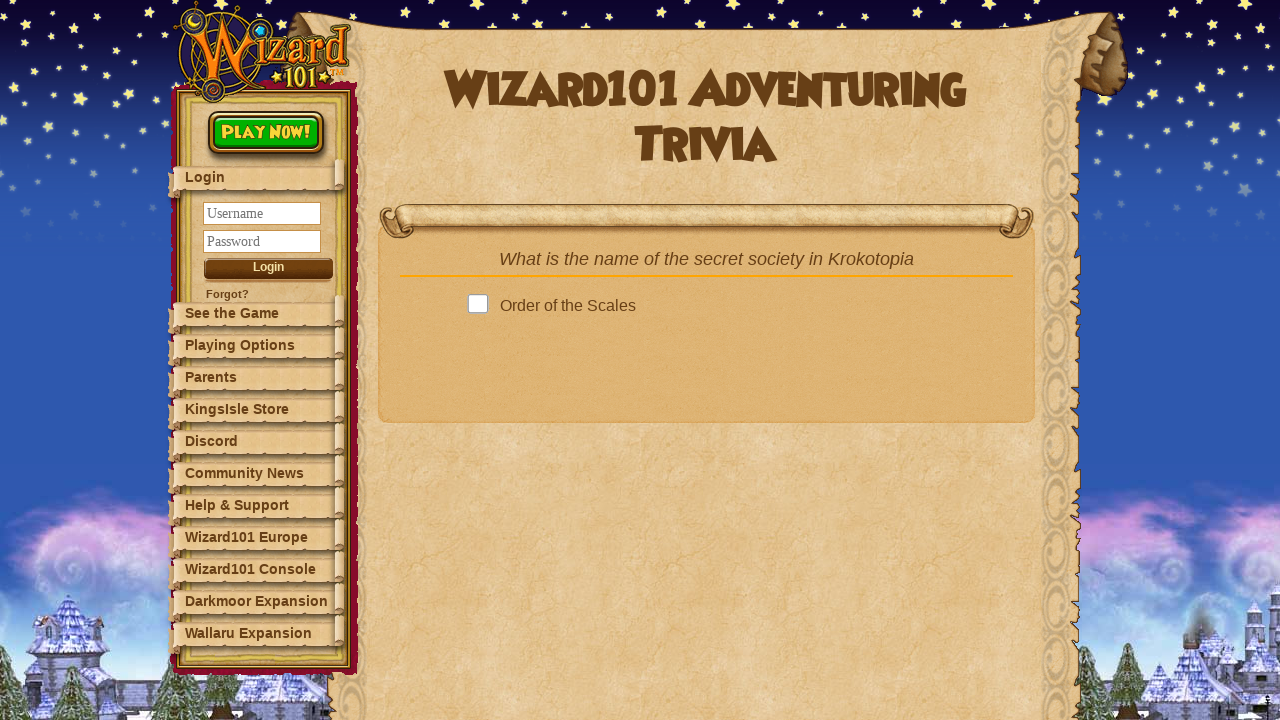

Waited for answer options to load
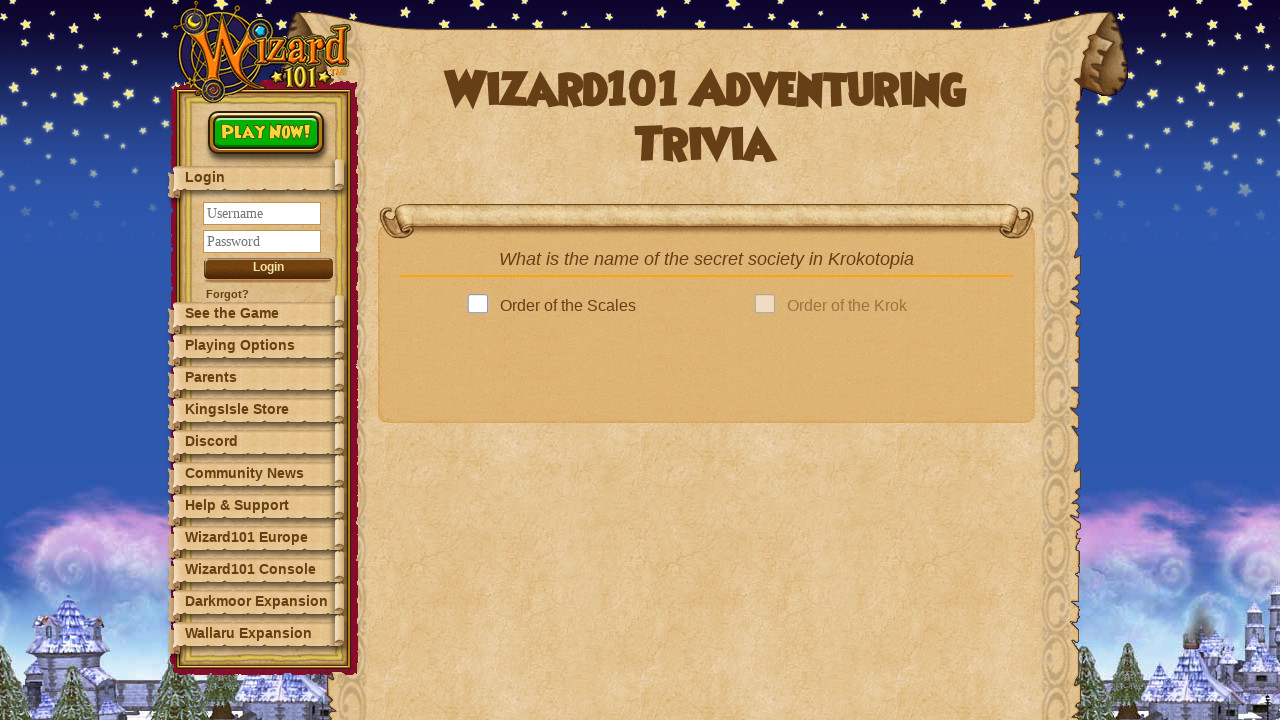

Retrieved all answer options (question 5 of 12)
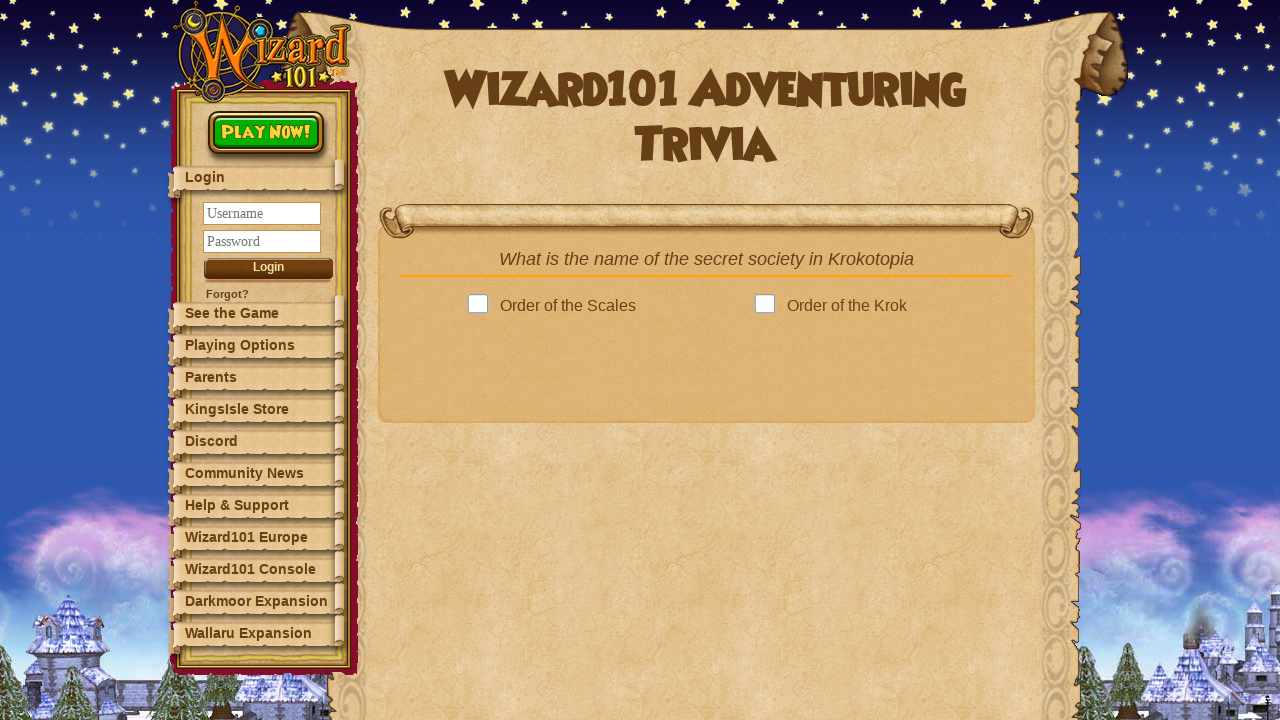

Clicked an answer option for question 5 at (482, 306) on .answer >> nth=0 >> .answerBox
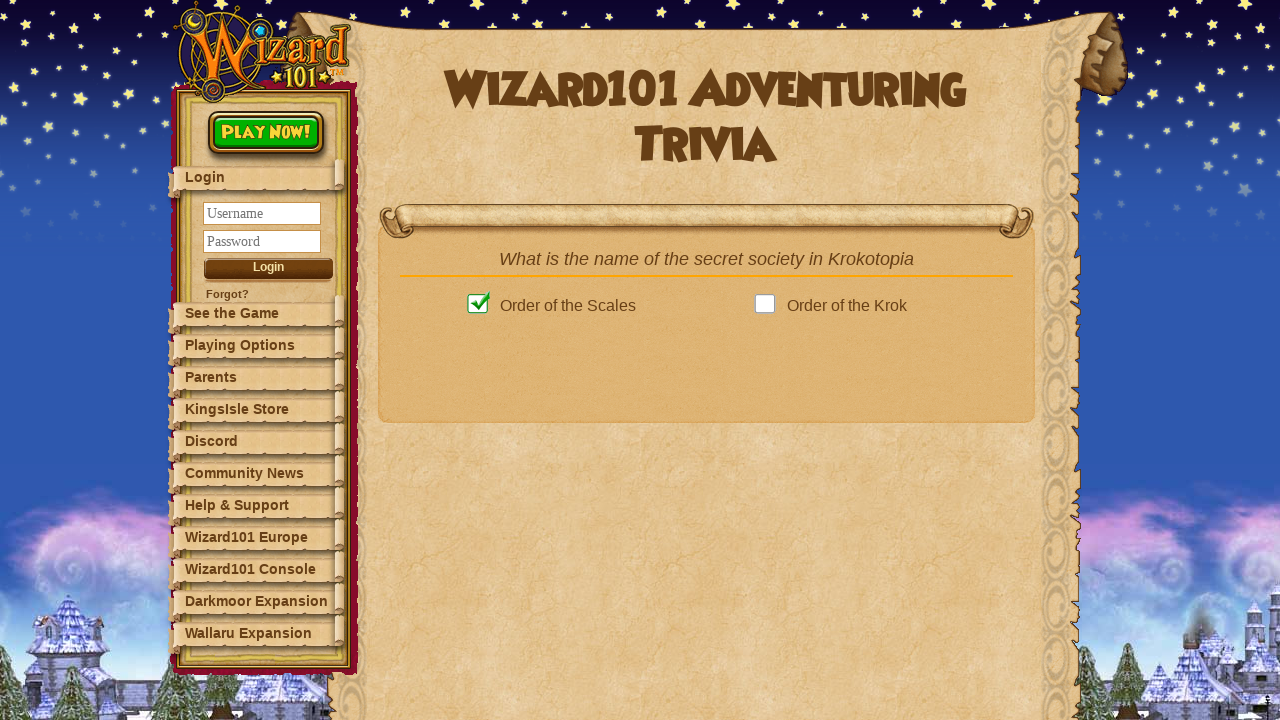

Waited for next question button to become clickable
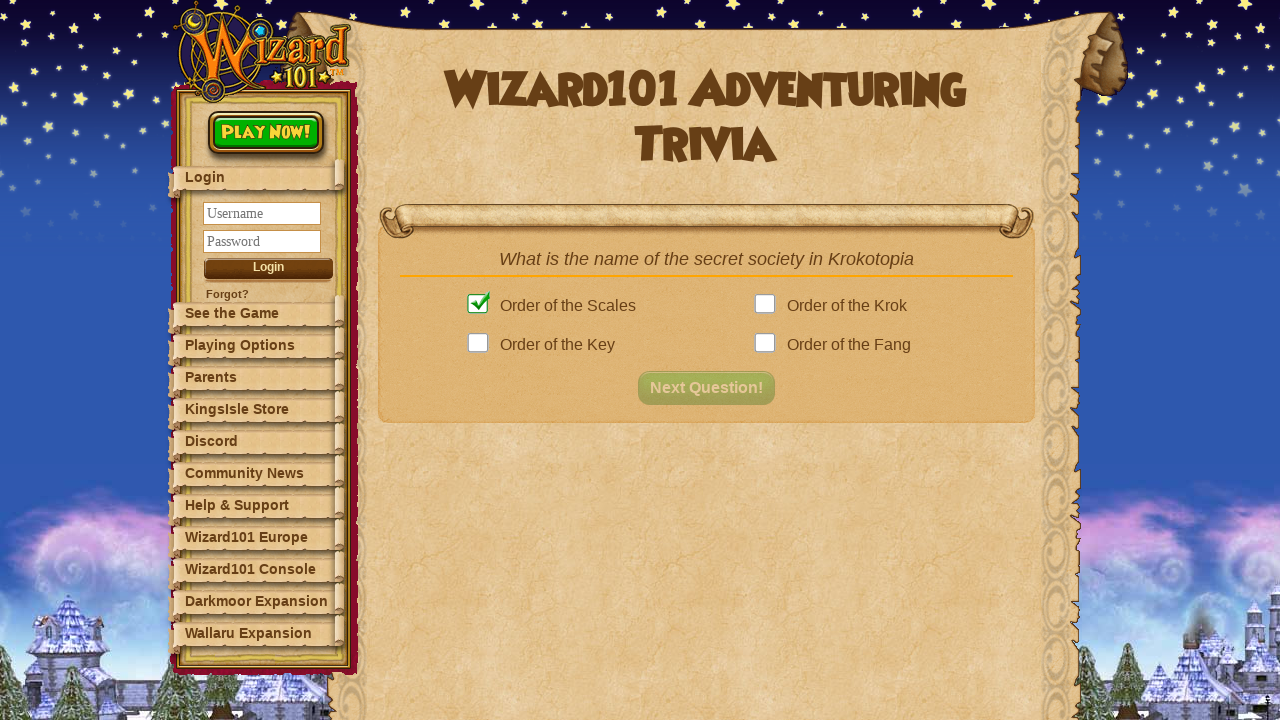

Clicked next question button (question 5 complete) at (712, 388) on button#nextQuestion.fadeIn
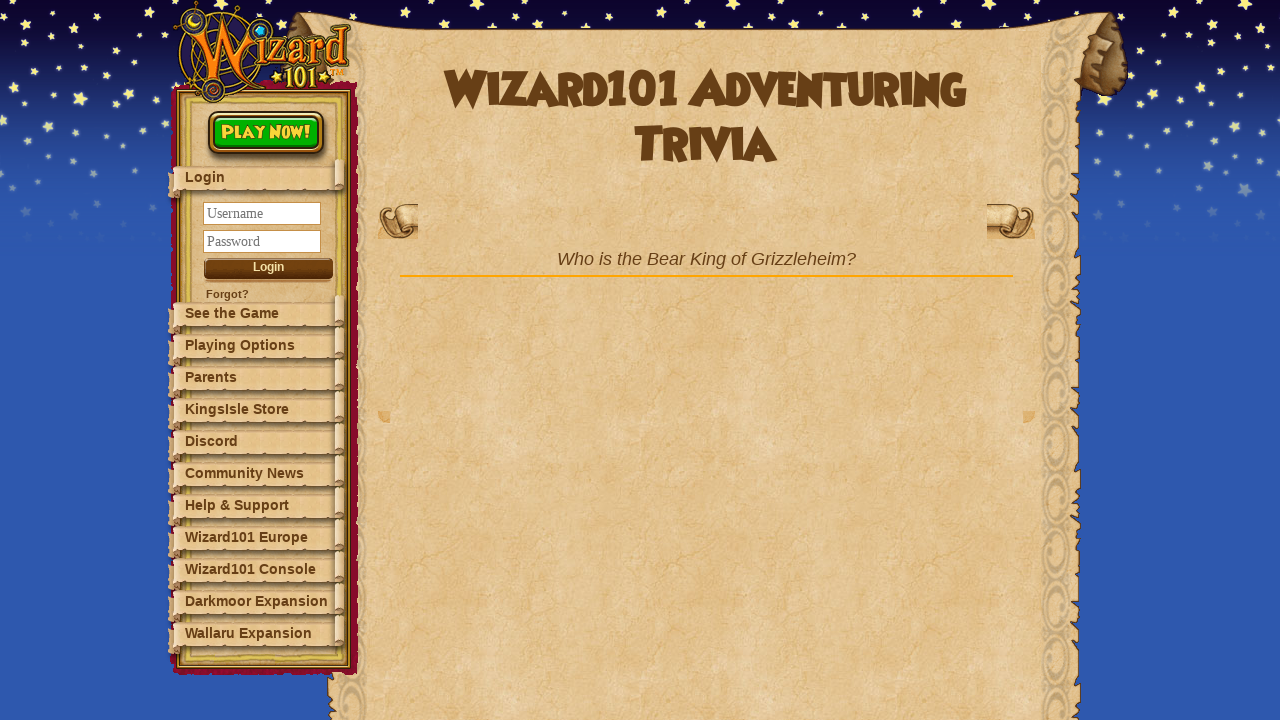

Waited for trivia question to be visible
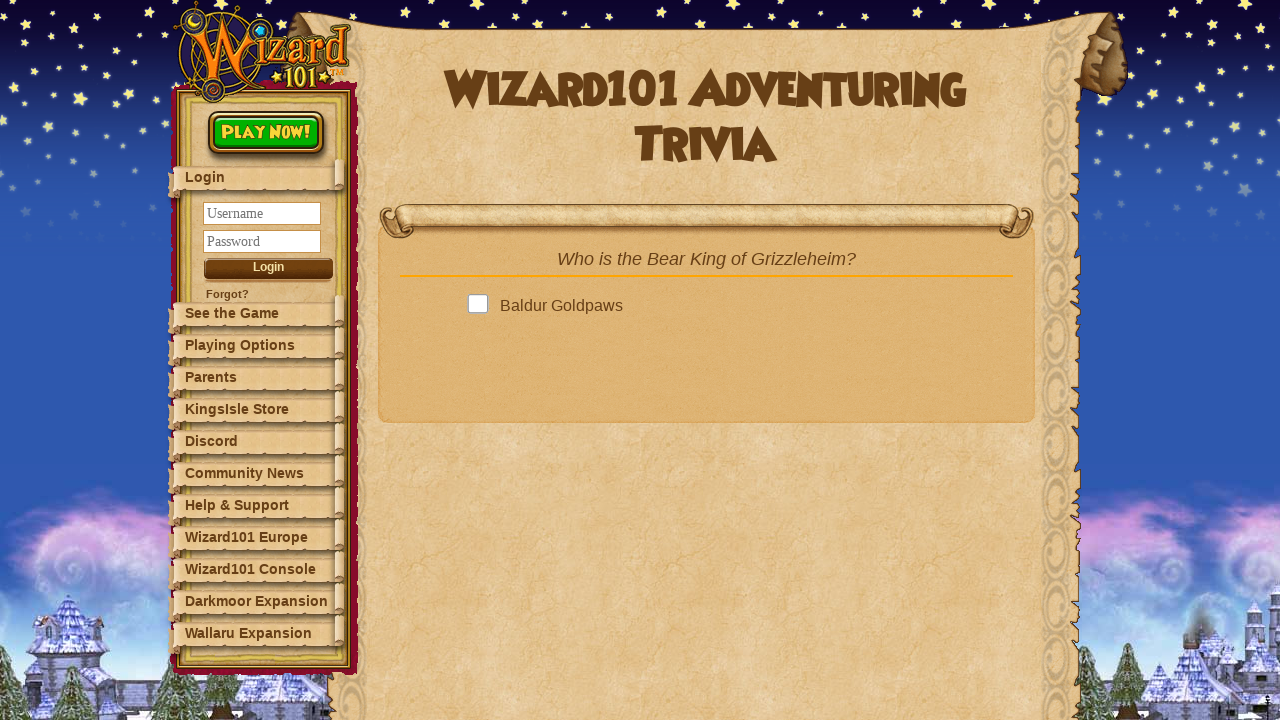

Waited for answer options to load
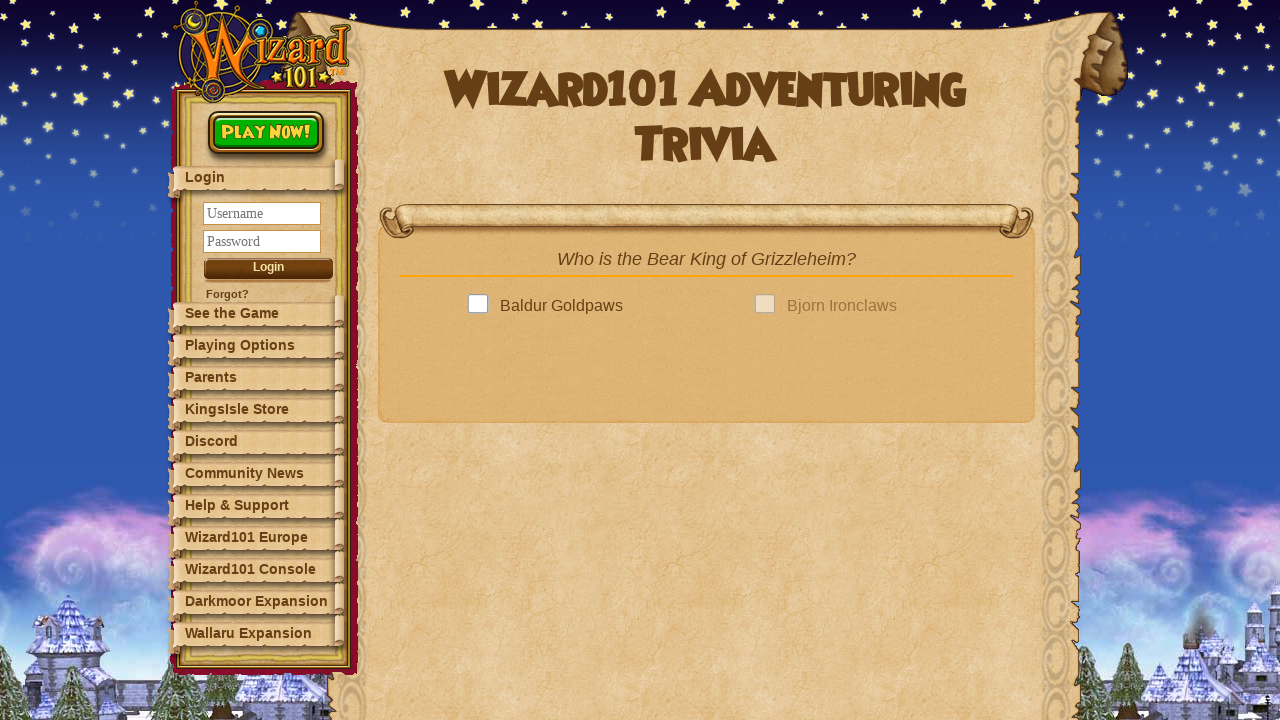

Retrieved all answer options (question 6 of 12)
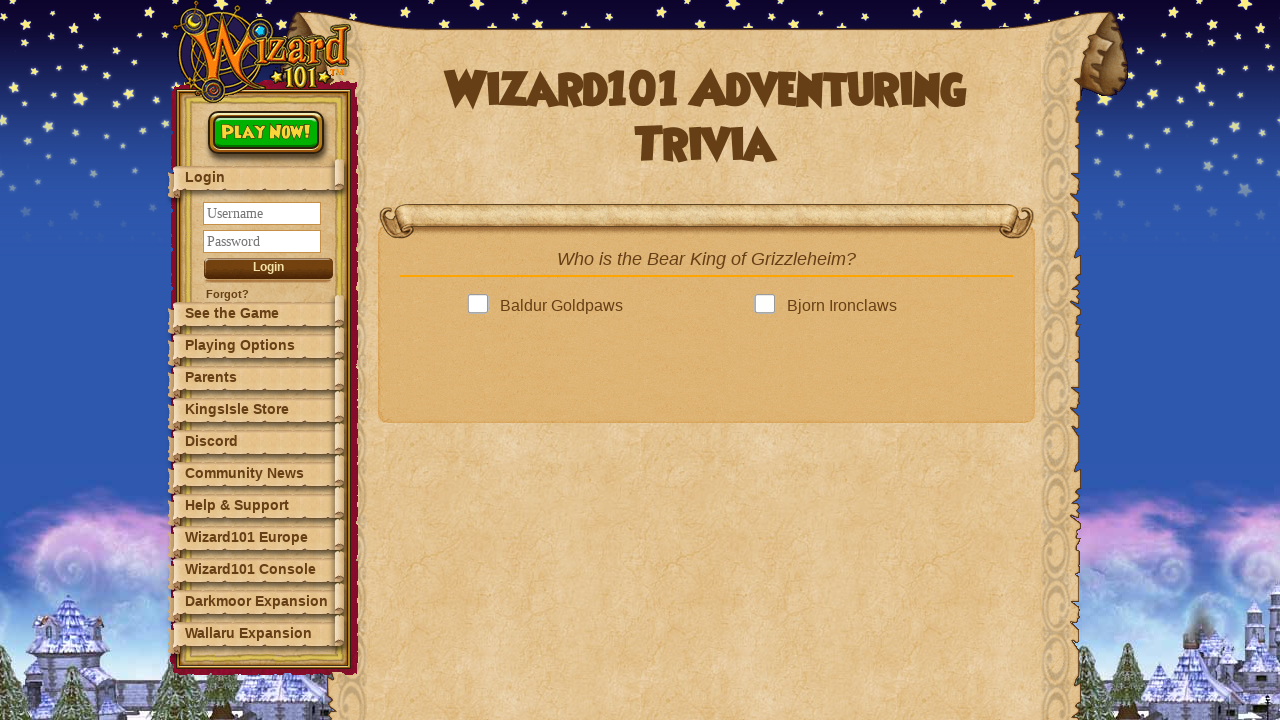

Clicked an answer option for question 6 at (482, 306) on .answer >> nth=0 >> .answerBox
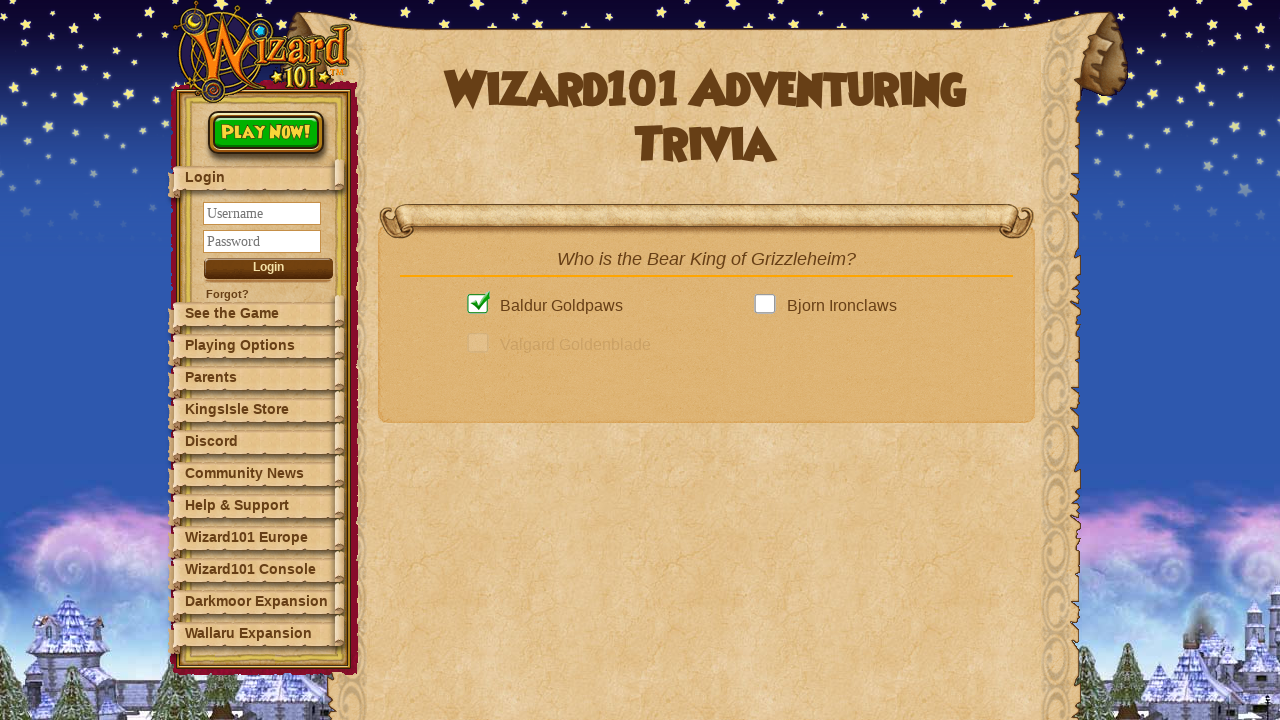

Waited for next question button to become clickable
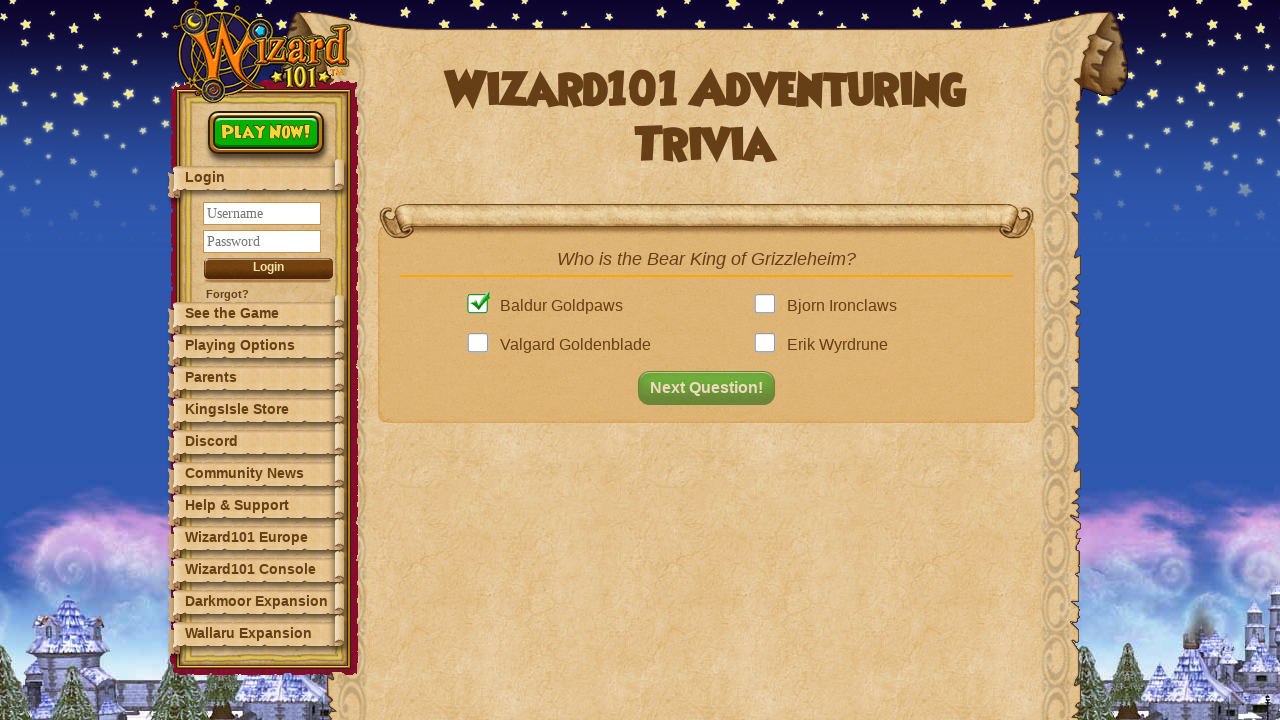

Clicked next question button (question 6 complete) at (712, 388) on button#nextQuestion.fadeIn
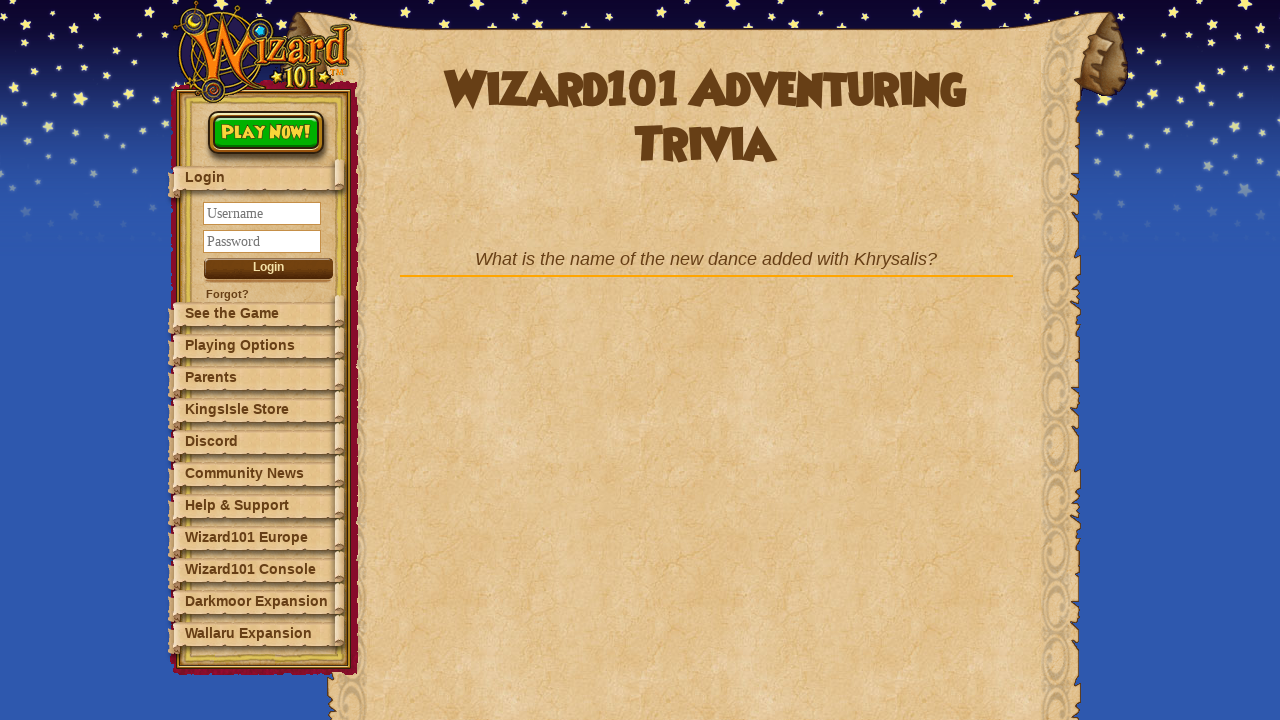

Waited for trivia question to be visible
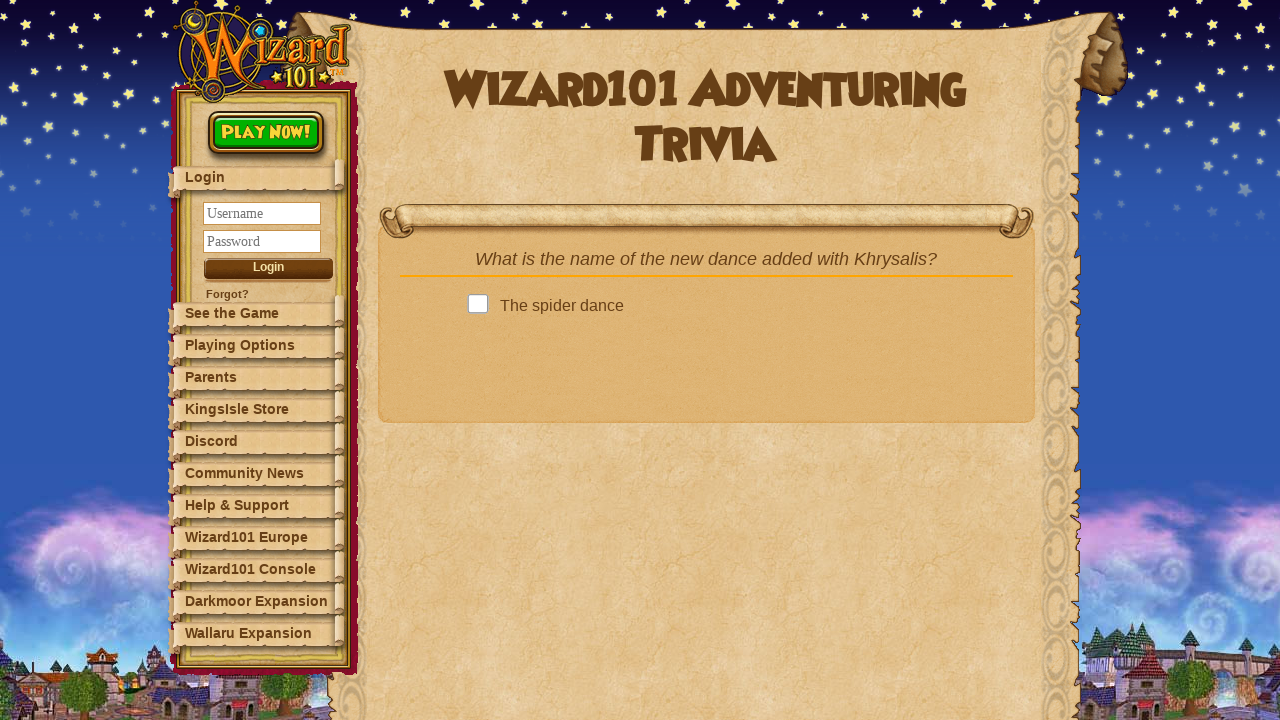

Waited for answer options to load
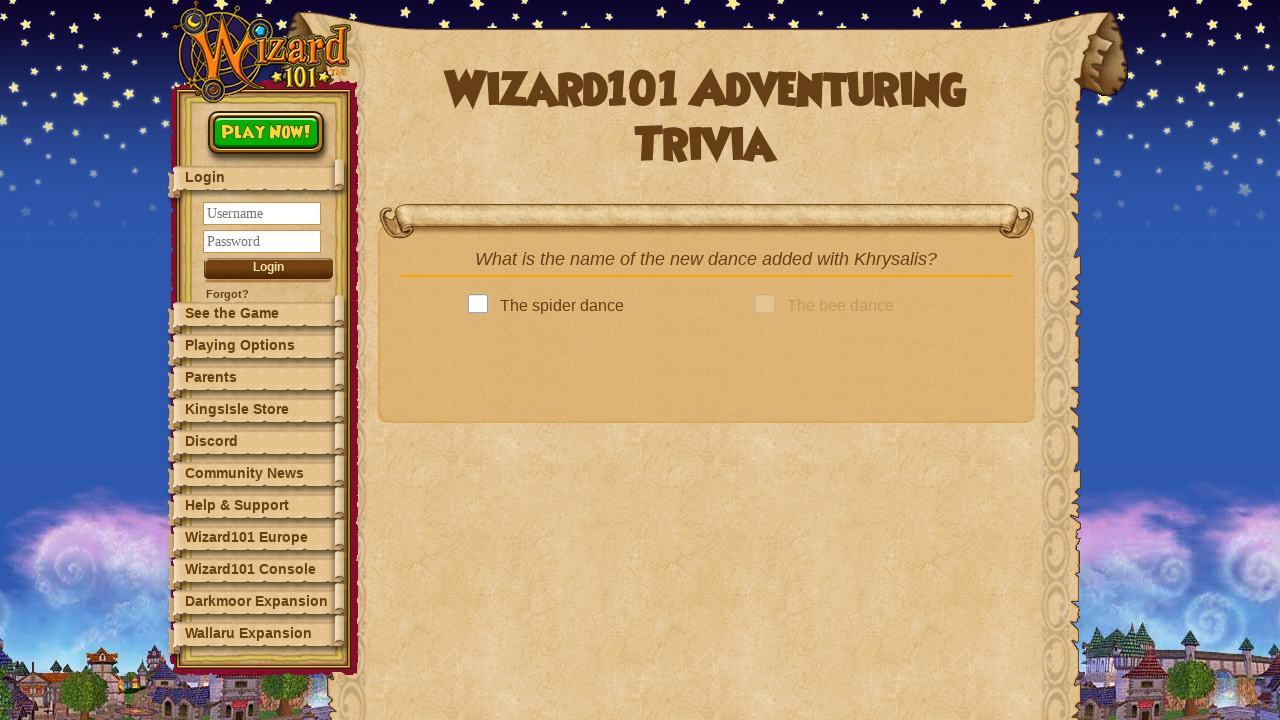

Retrieved all answer options (question 7 of 12)
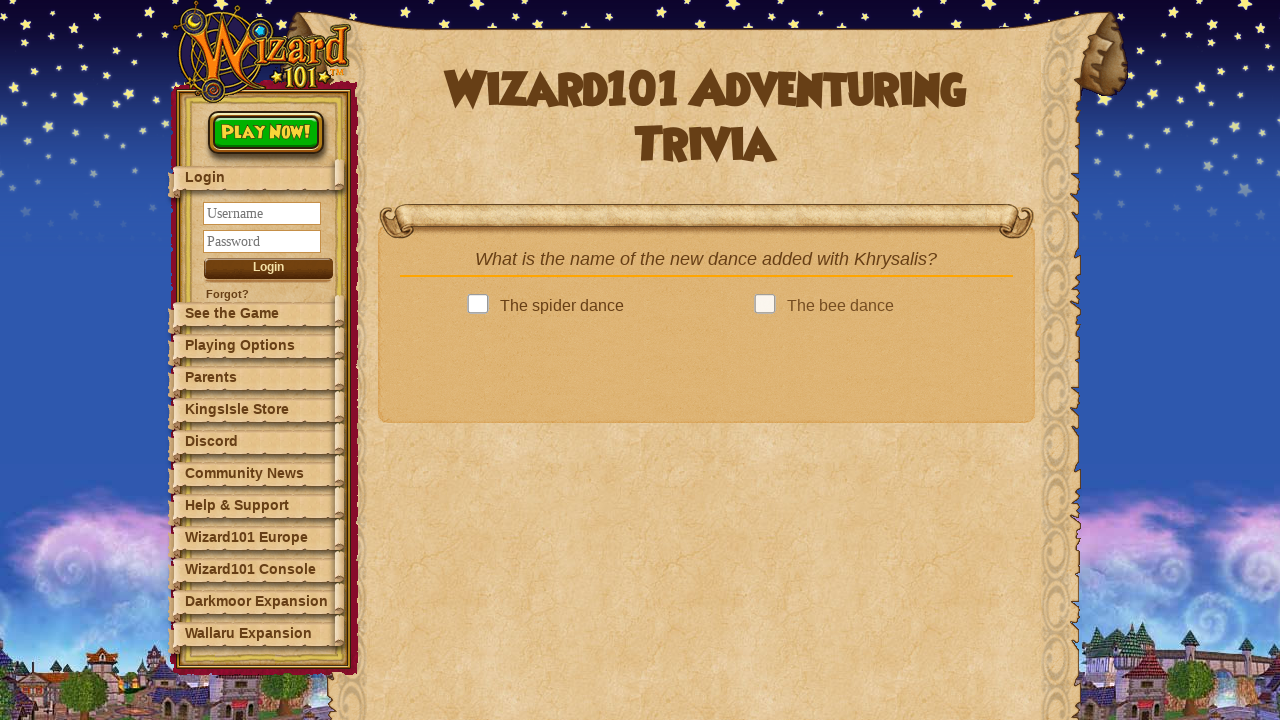

Clicked an answer option for question 7 at (482, 306) on .answer >> nth=0 >> .answerBox
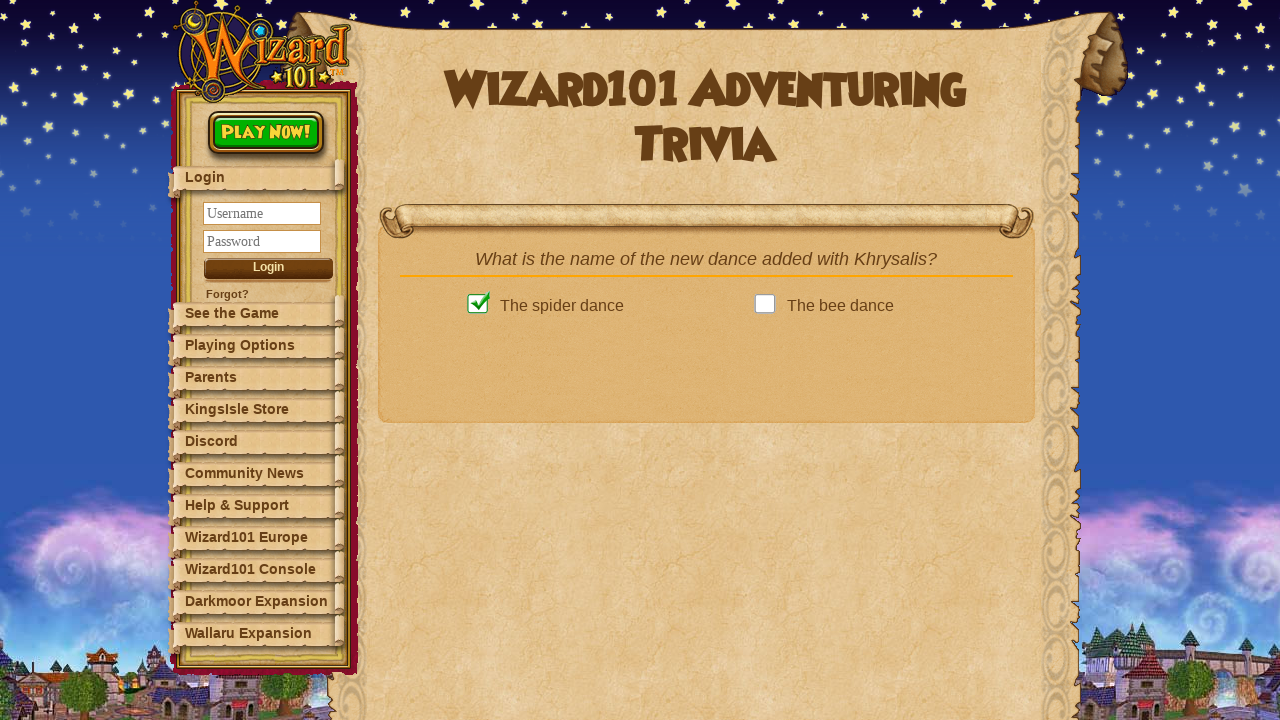

Waited for next question button to become clickable
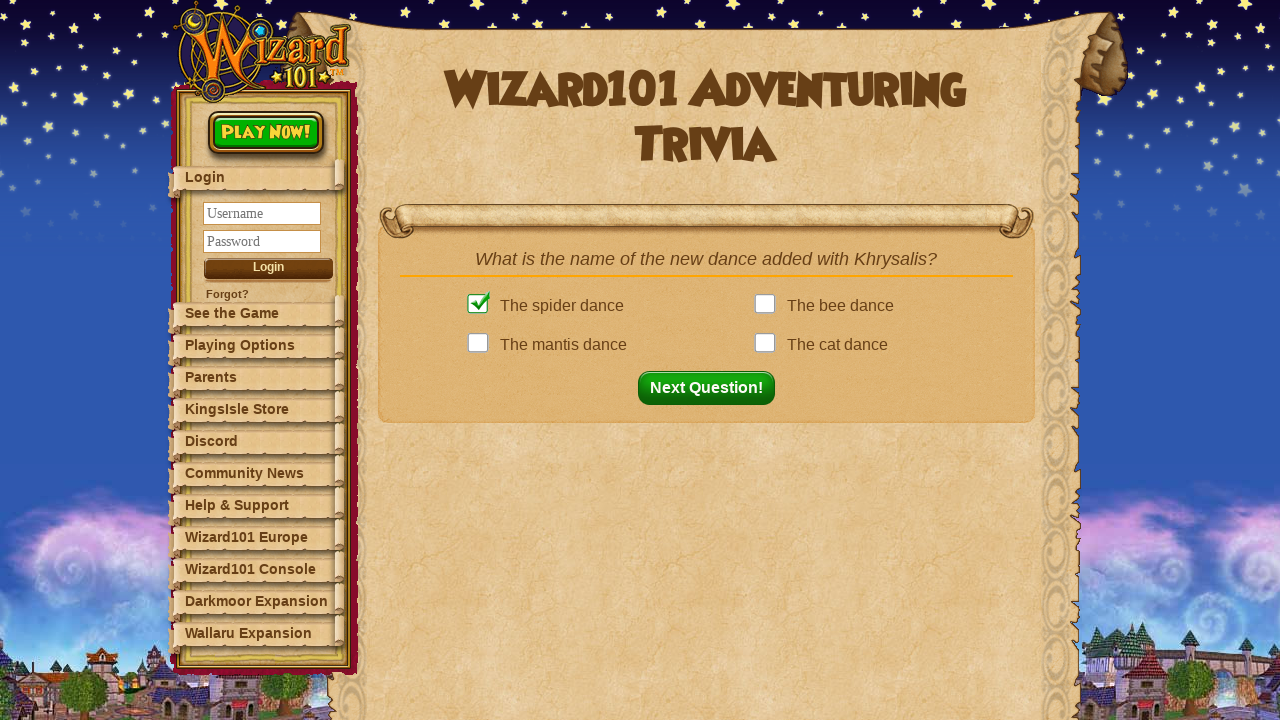

Clicked next question button (question 7 complete) at (712, 388) on button#nextQuestion.fadeIn
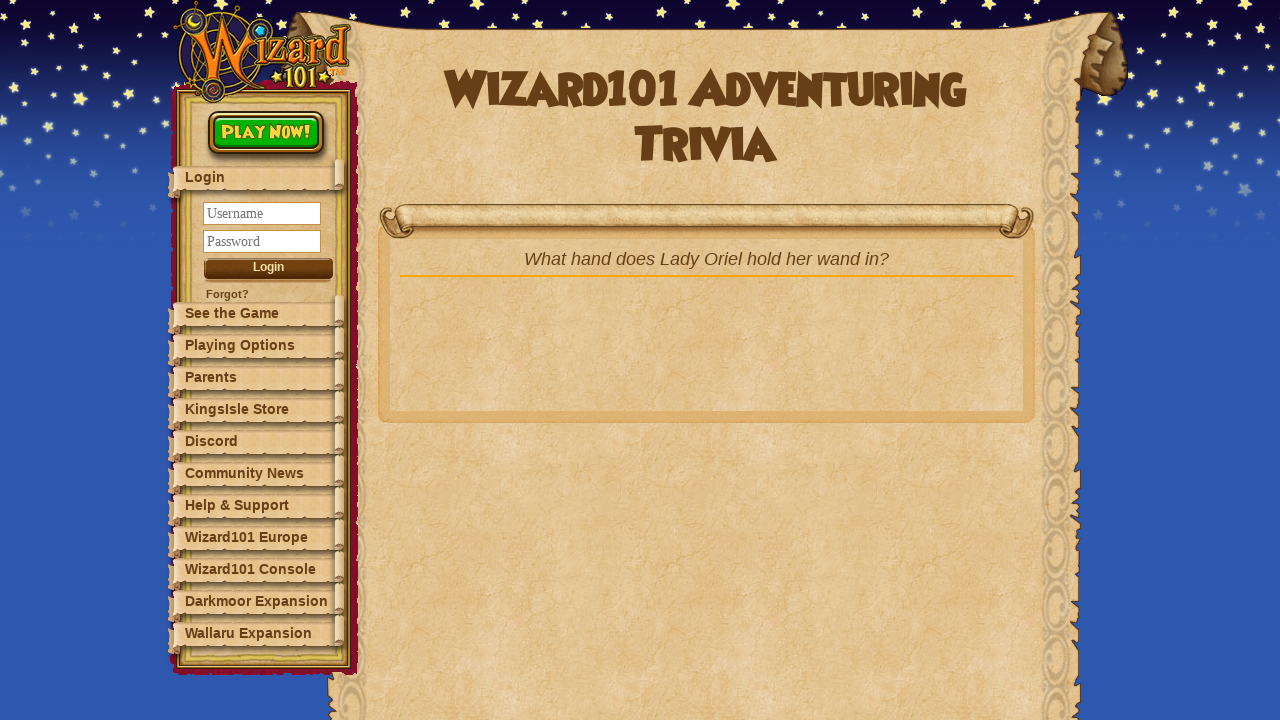

Waited for trivia question to be visible
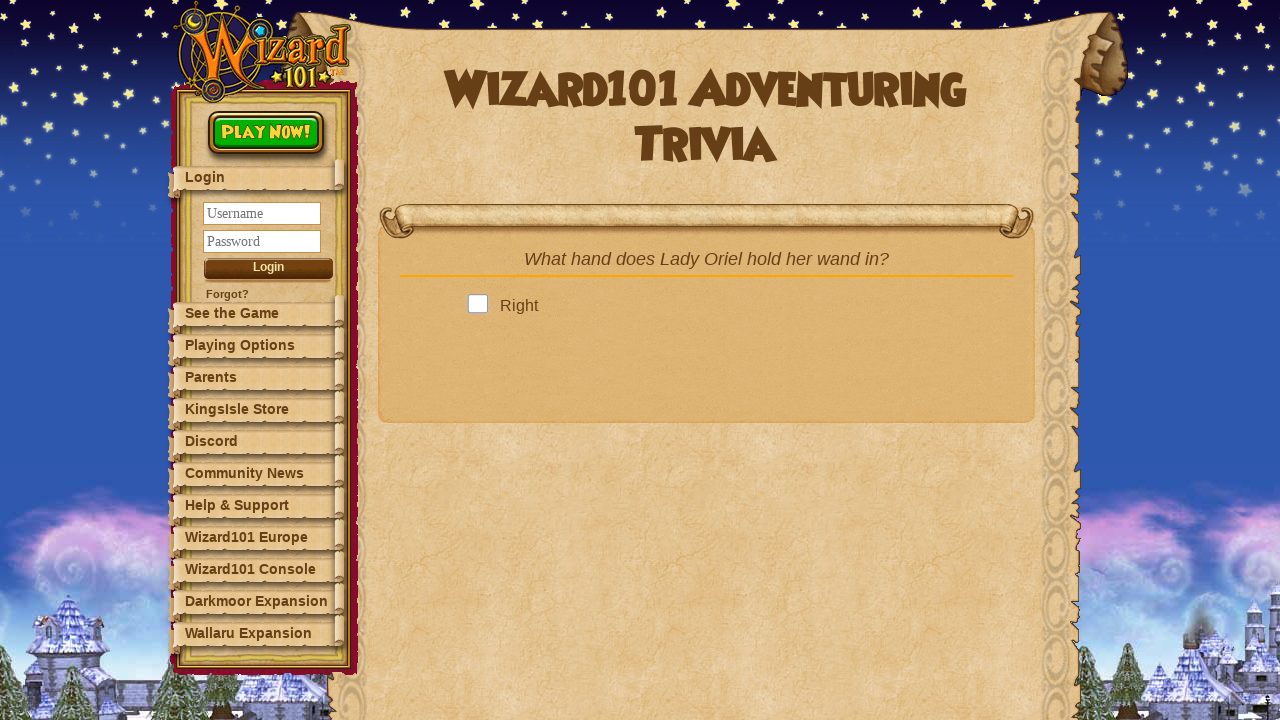

Waited for answer options to load
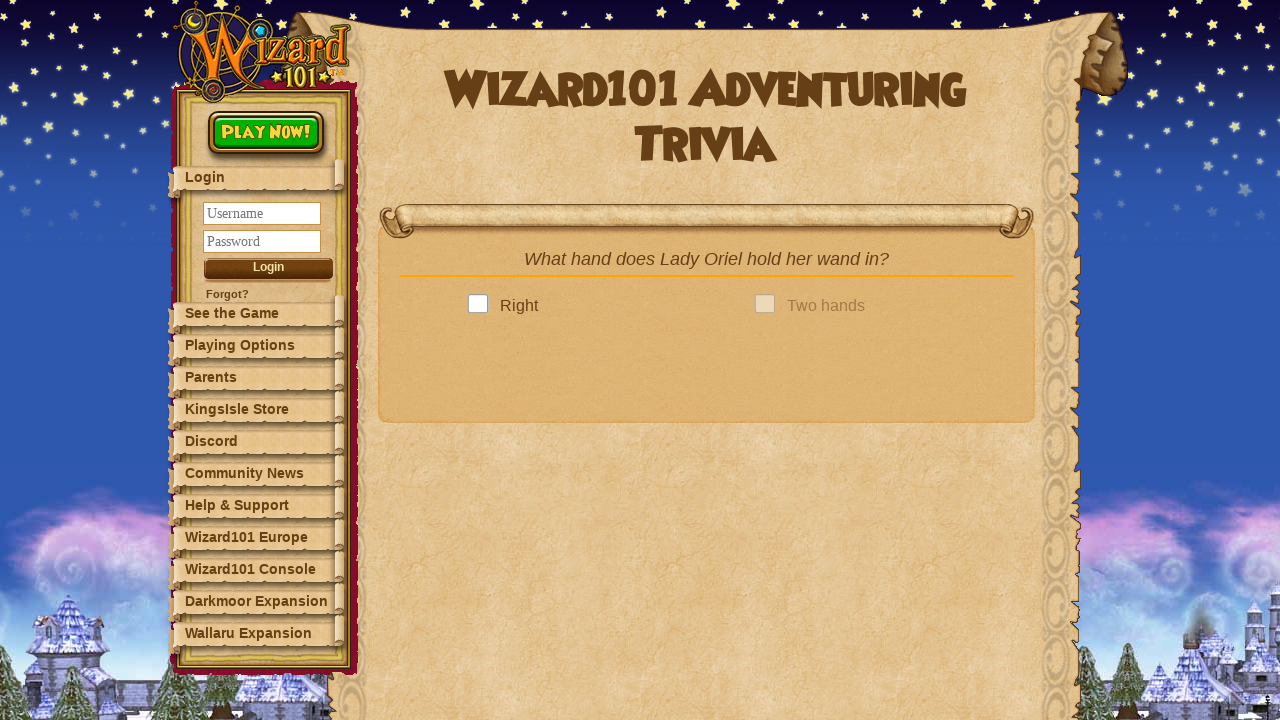

Retrieved all answer options (question 8 of 12)
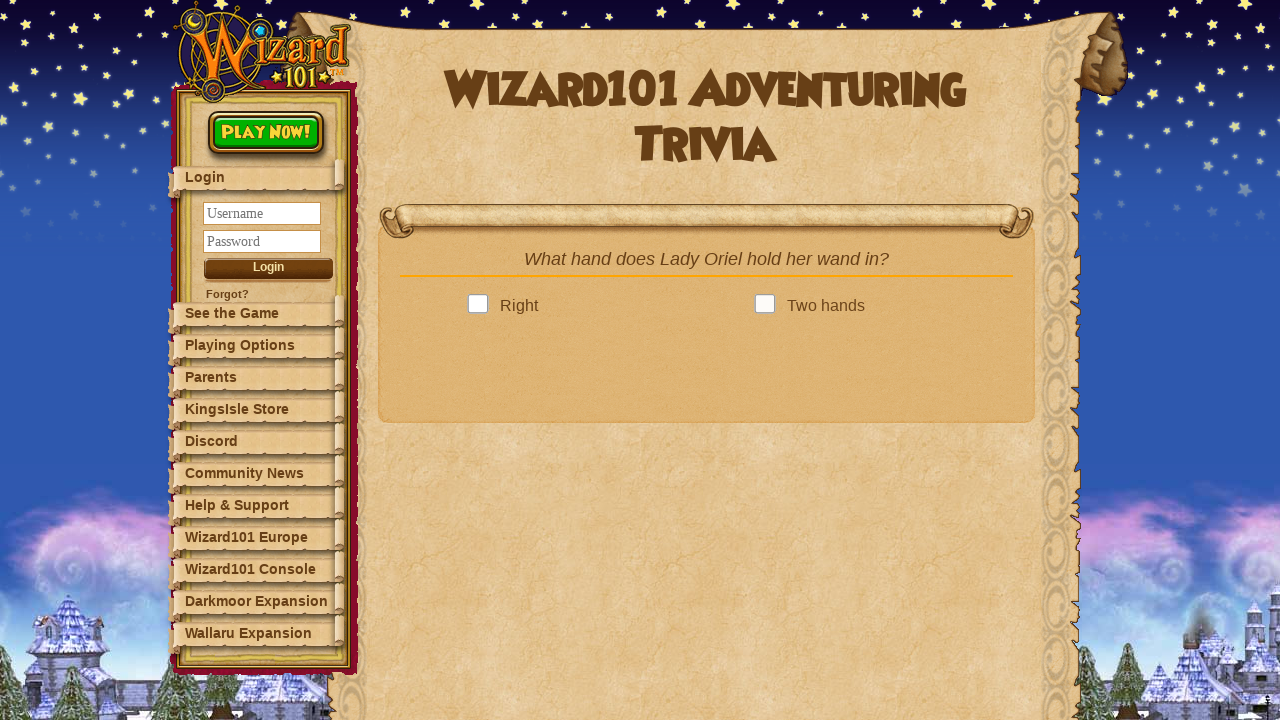

Clicked an answer option for question 8 at (482, 306) on .answer >> nth=0 >> .answerBox
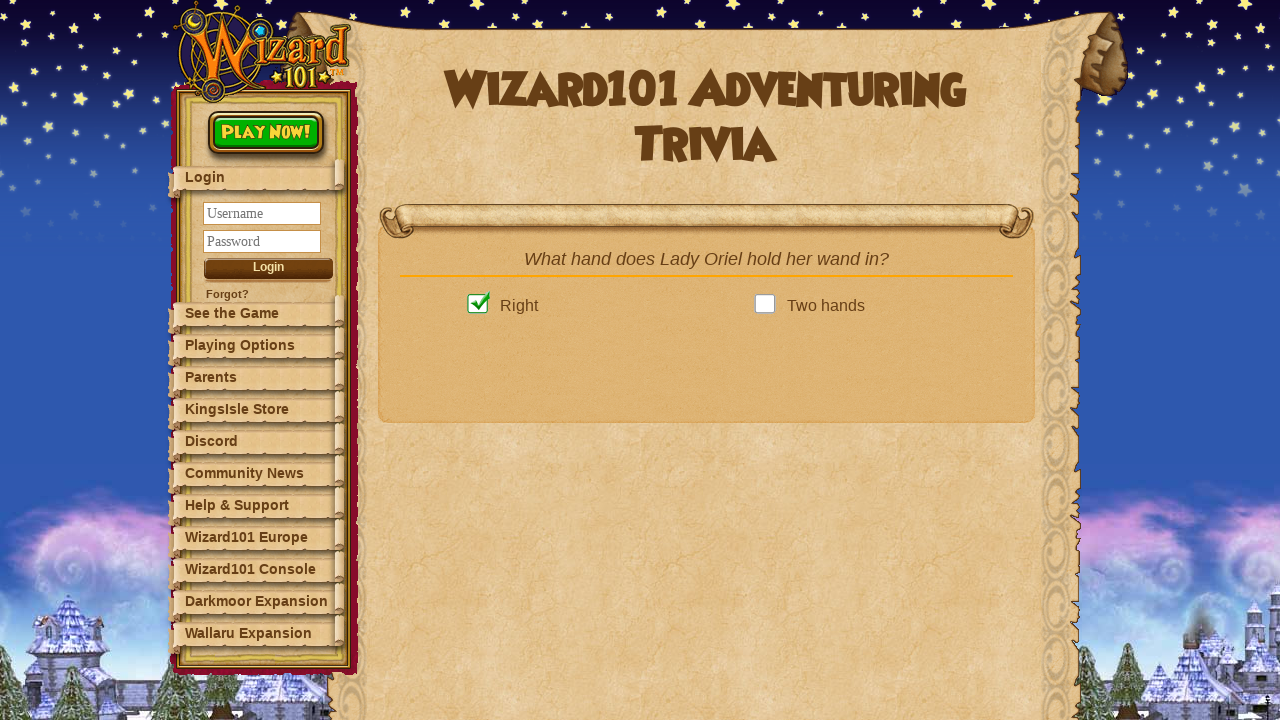

Waited for next question button to become clickable
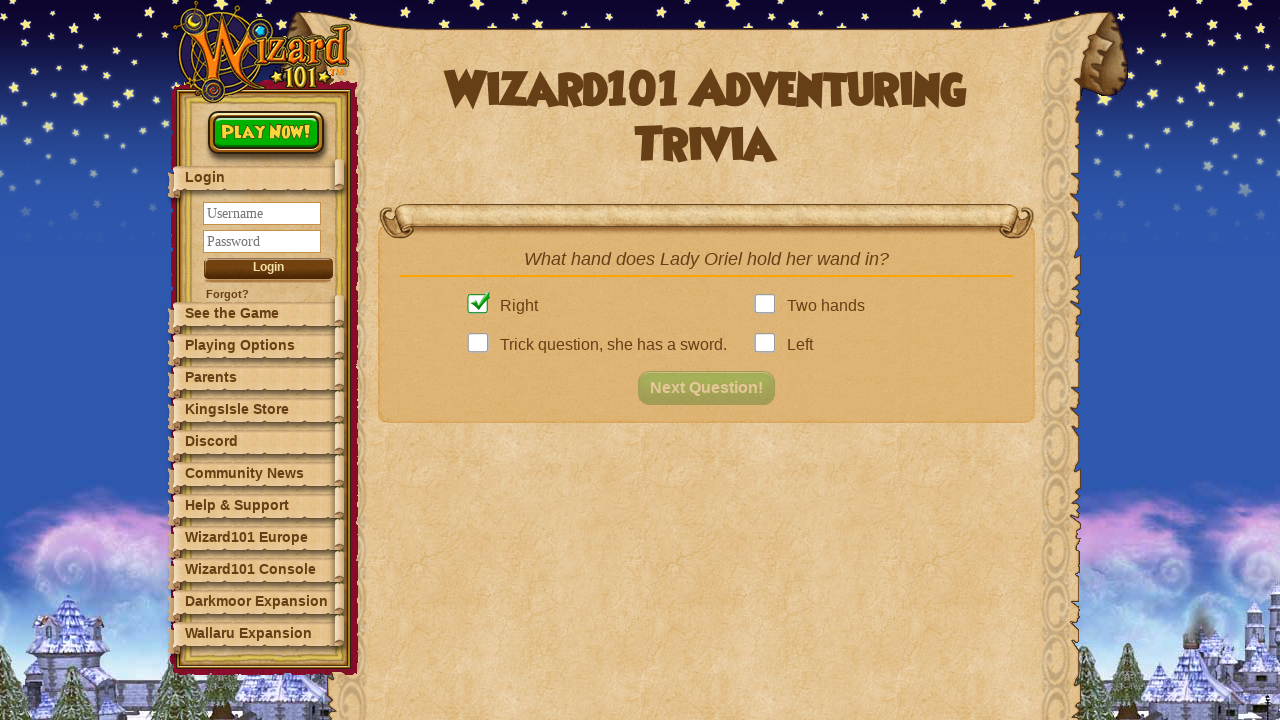

Clicked next question button (question 8 complete) at (712, 388) on button#nextQuestion.fadeIn
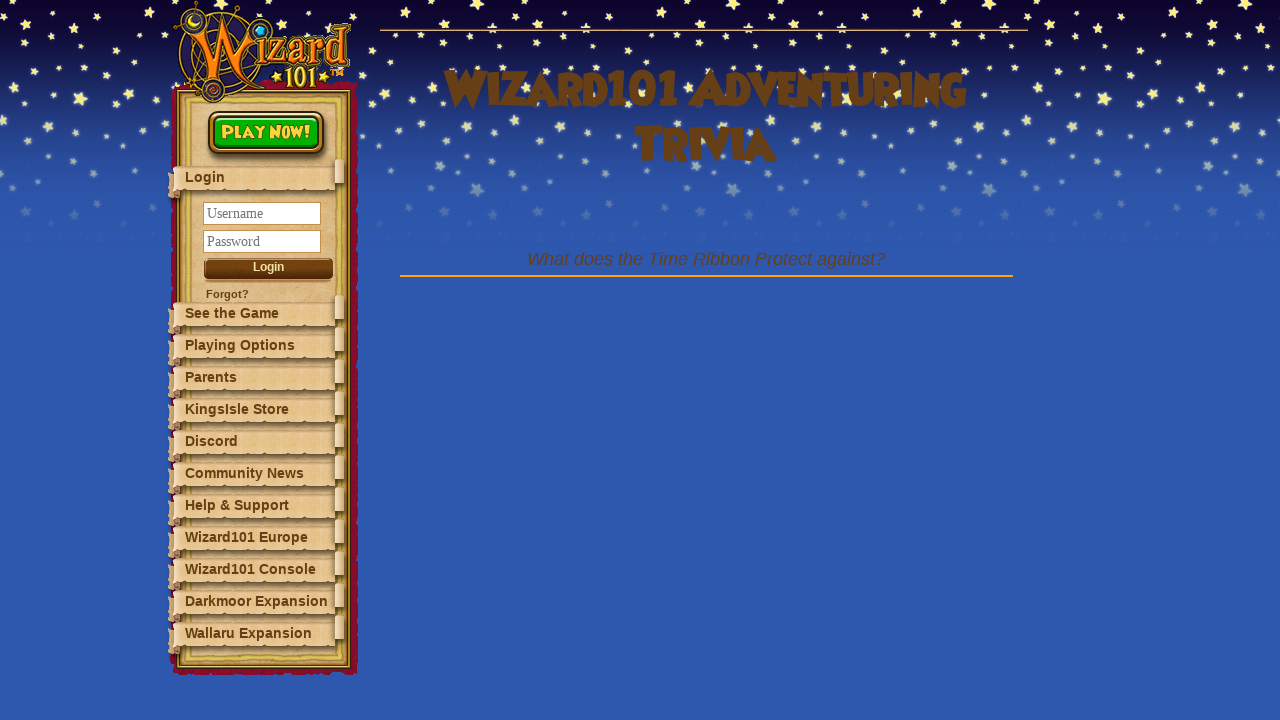

Waited for trivia question to be visible
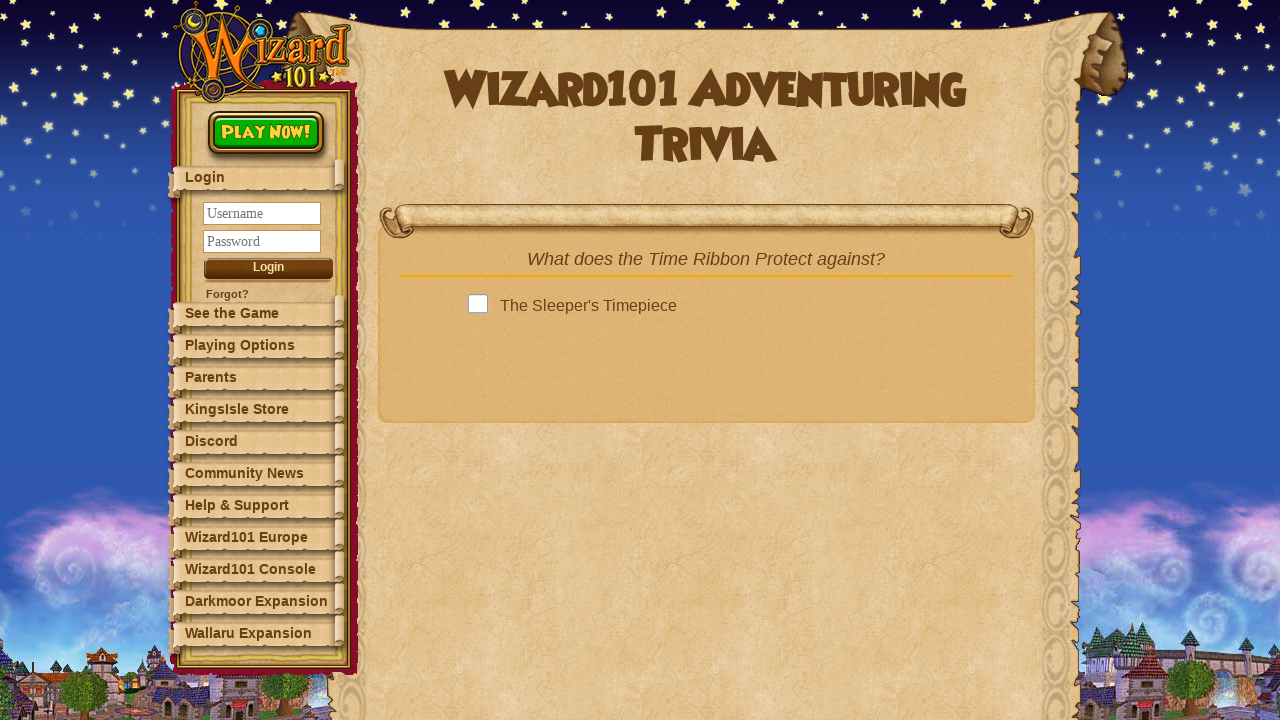

Waited for answer options to load
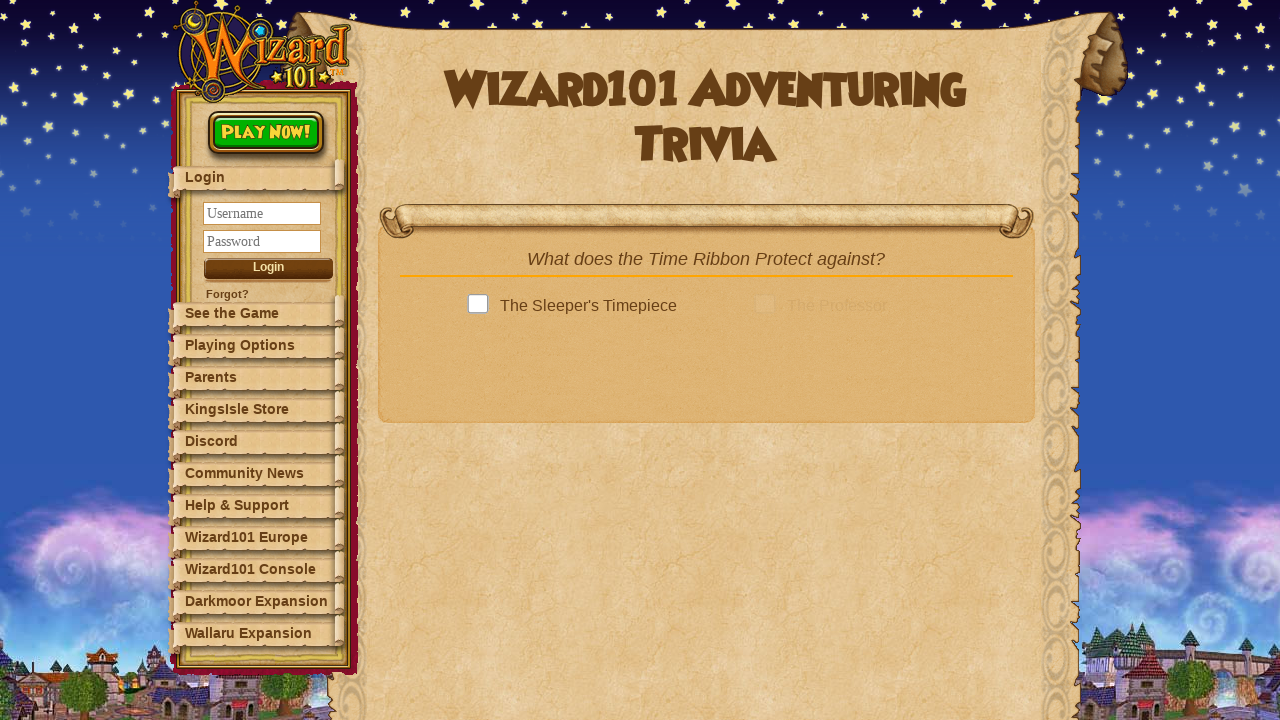

Retrieved all answer options (question 9 of 12)
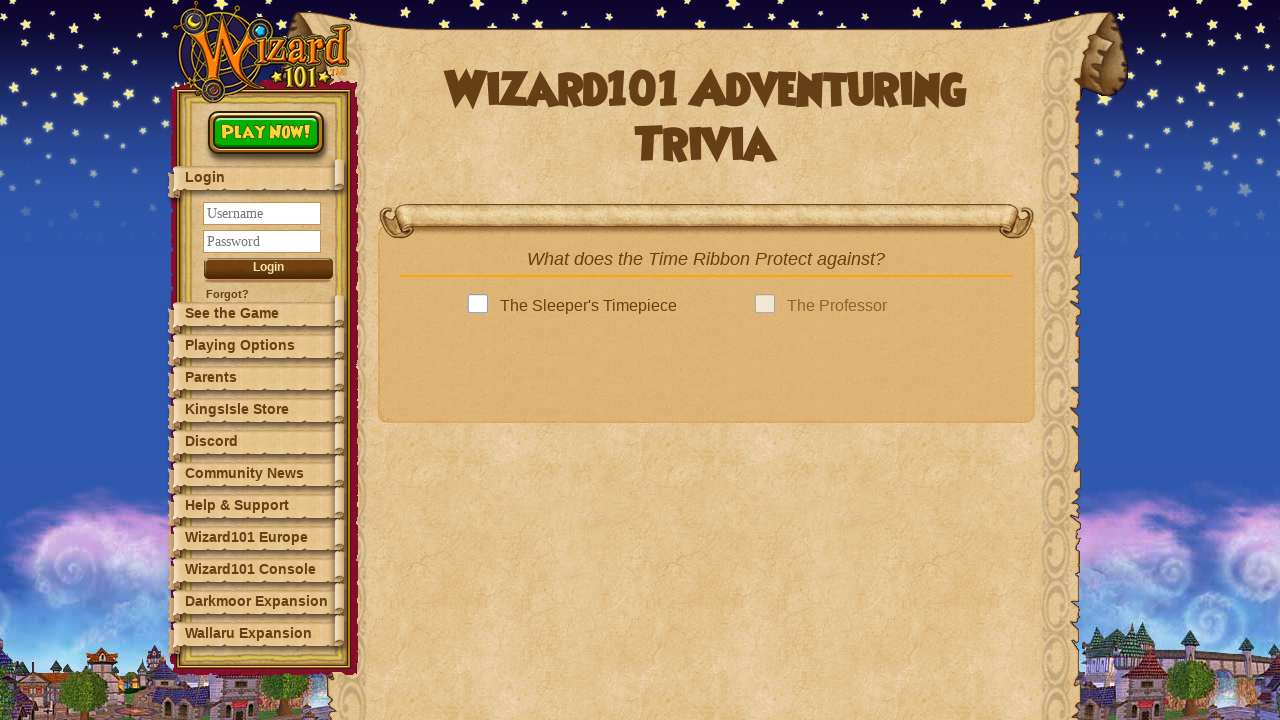

Clicked an answer option for question 9 at (482, 306) on .answer >> nth=0 >> .answerBox
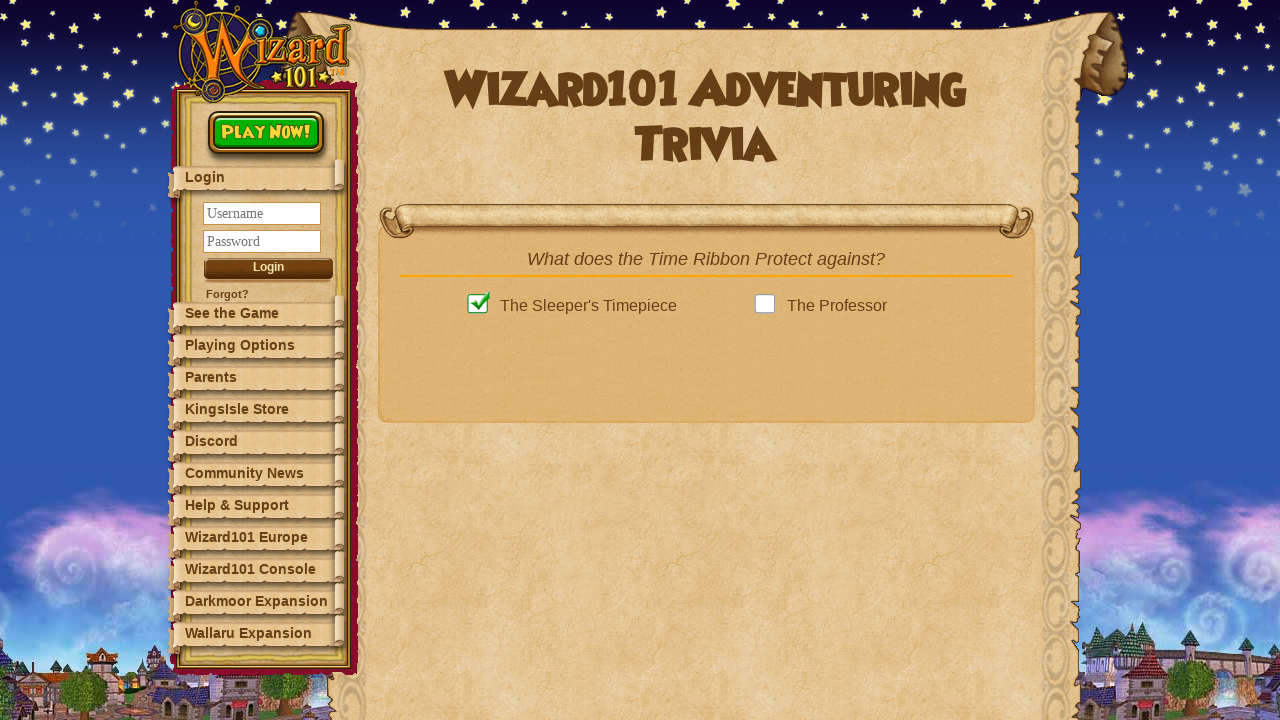

Waited for next question button to become clickable
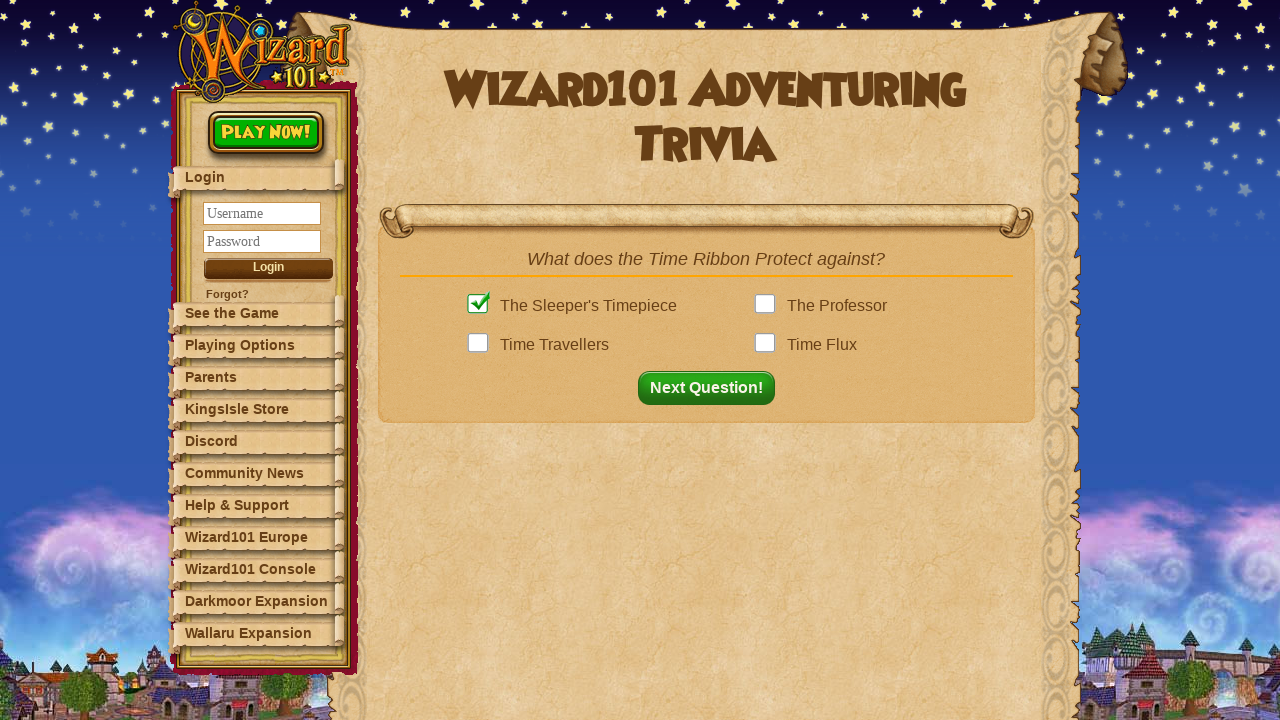

Clicked next question button (question 9 complete) at (712, 388) on button#nextQuestion.fadeIn
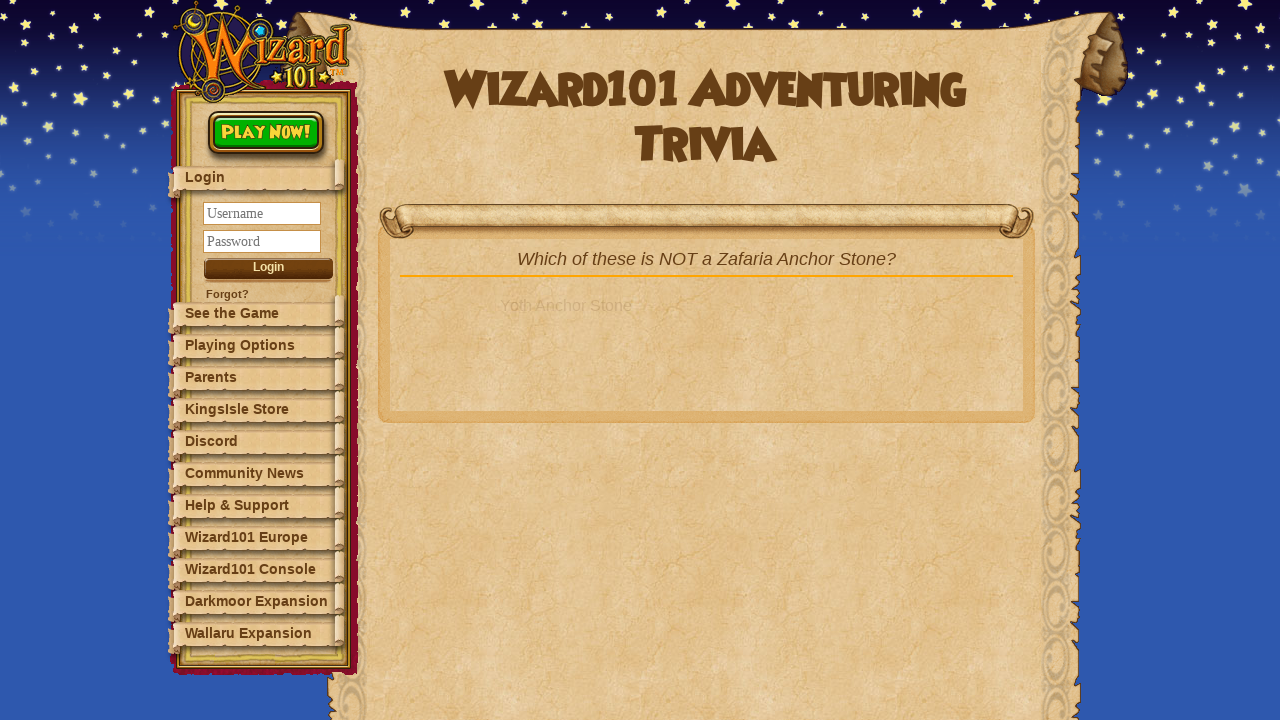

Waited for trivia question to be visible
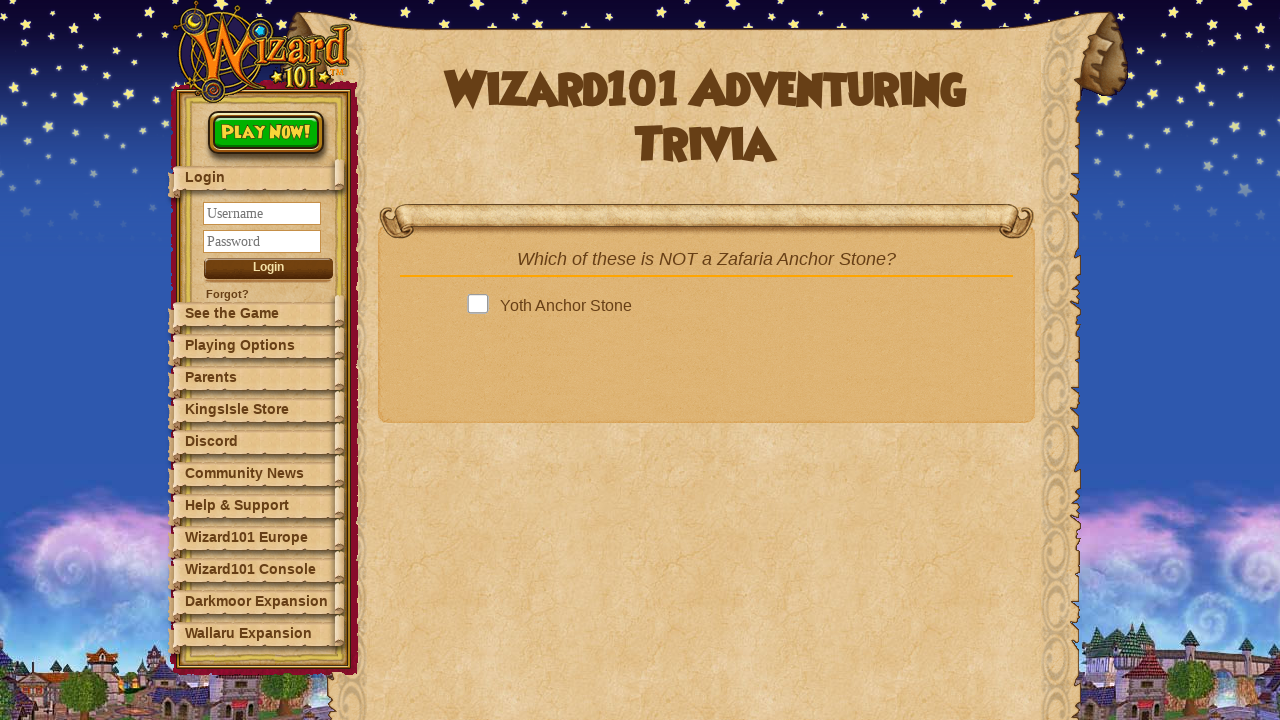

Waited for answer options to load
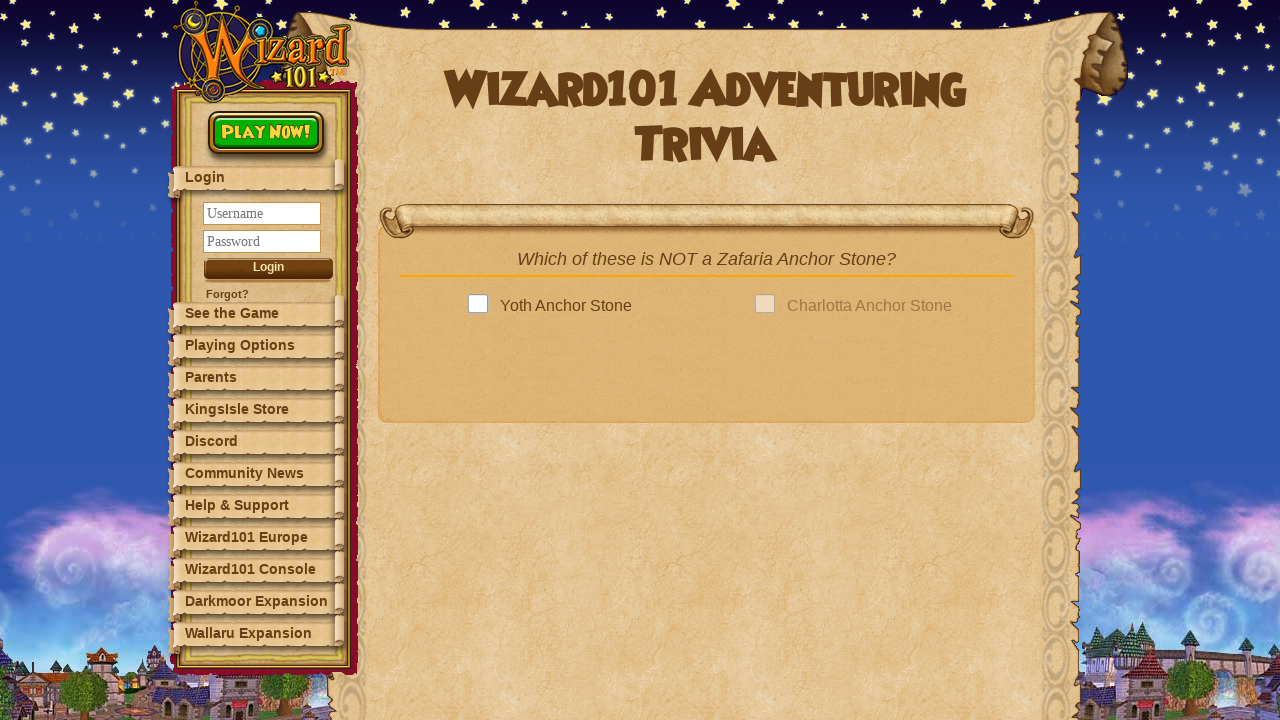

Retrieved all answer options (question 10 of 12)
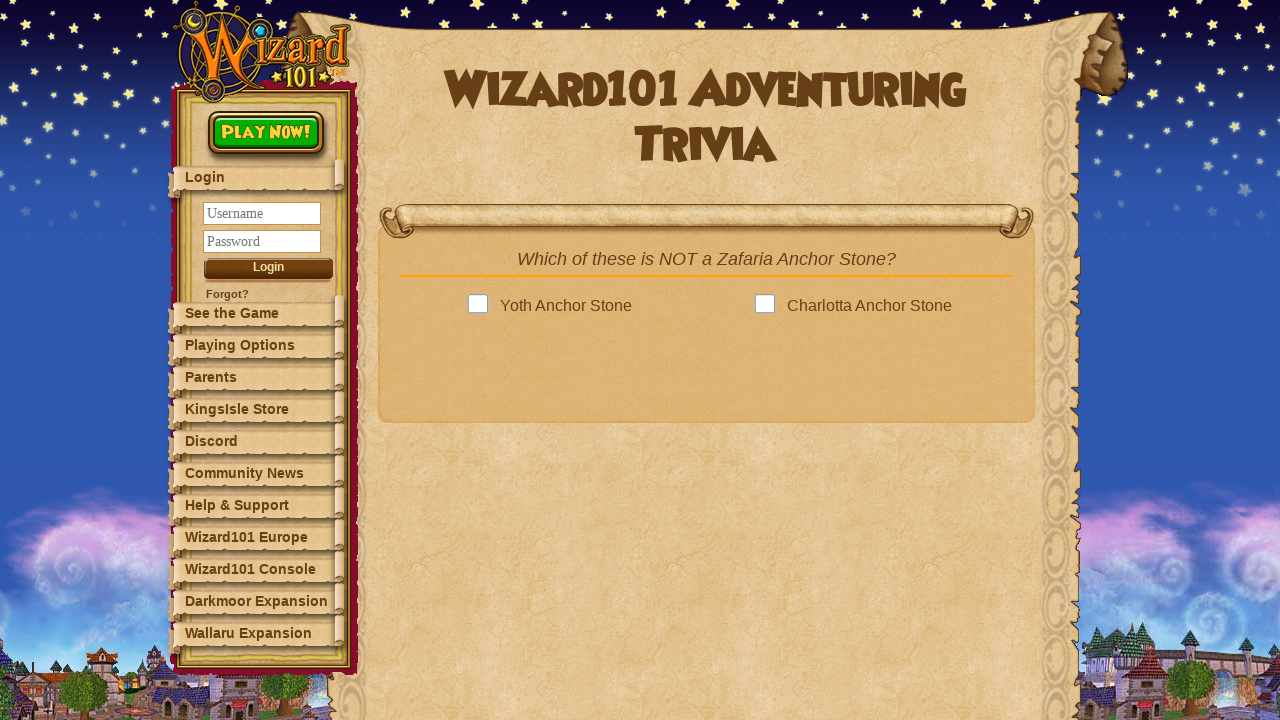

Clicked an answer option for question 10 at (482, 306) on .answer >> nth=0 >> .answerBox
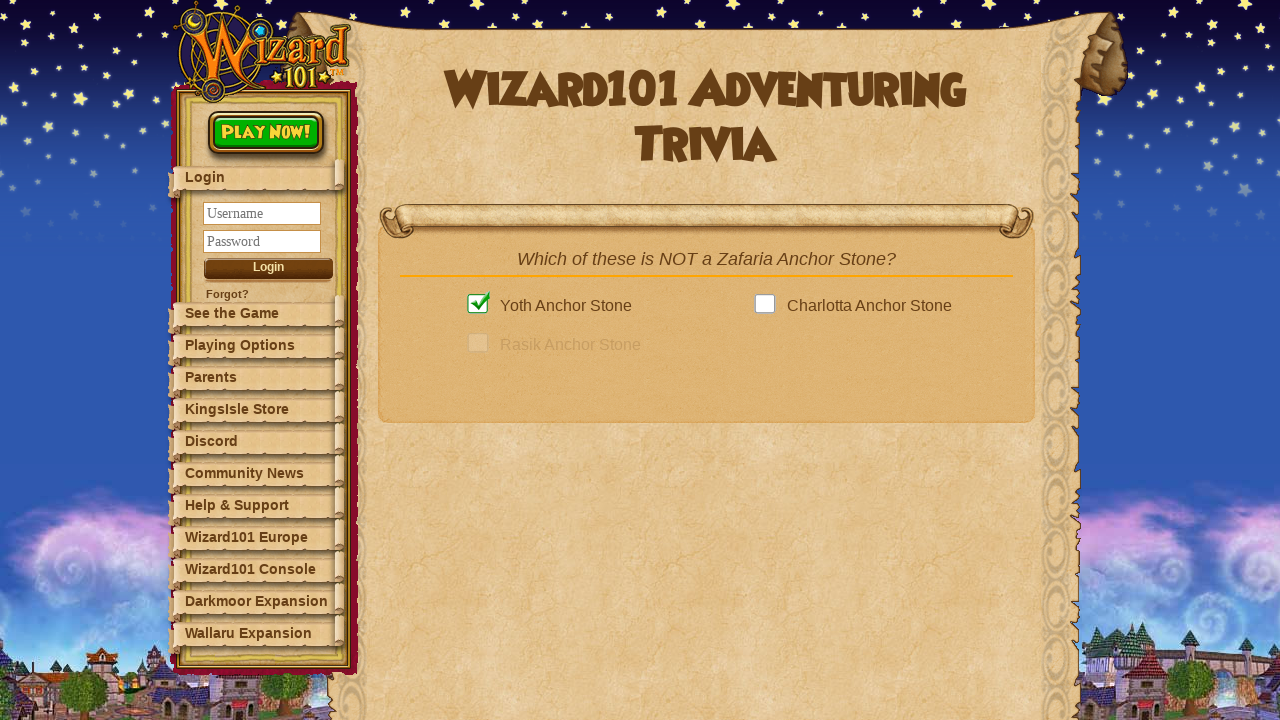

Waited for next question button to become clickable
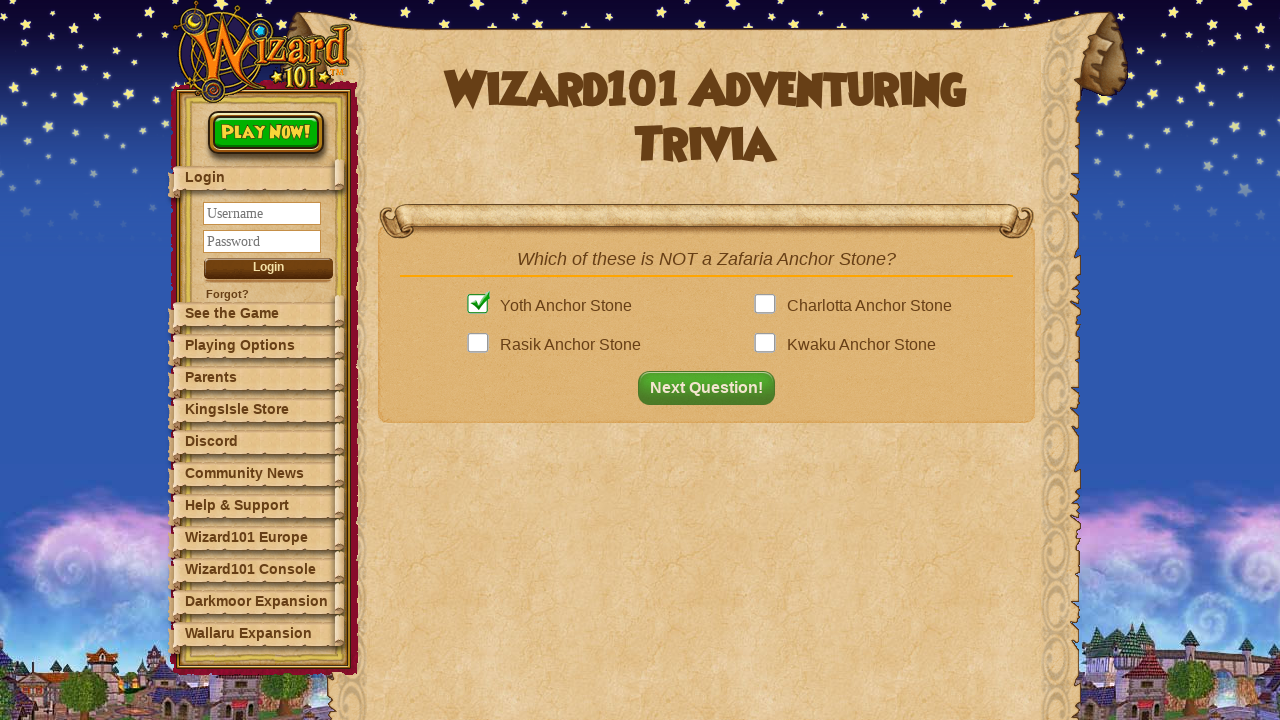

Clicked next question button (question 10 complete) at (712, 388) on button#nextQuestion.fadeIn
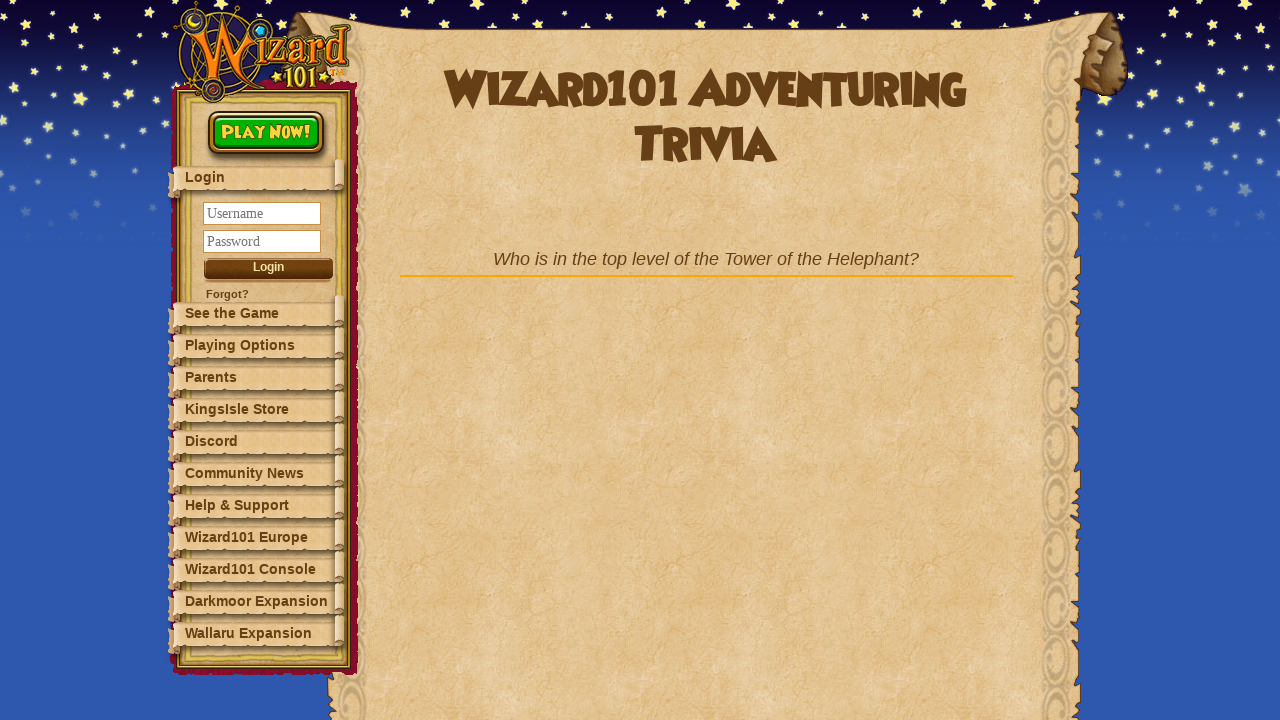

Waited for trivia question to be visible
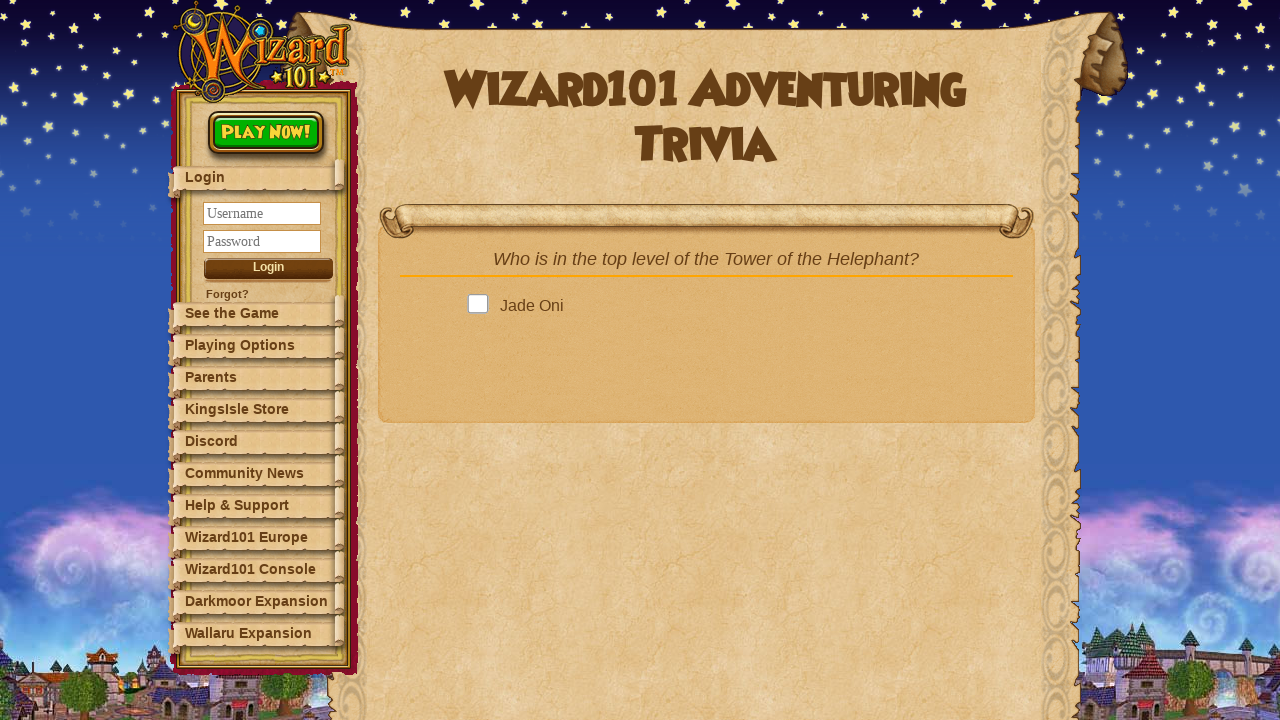

Waited for answer options to load
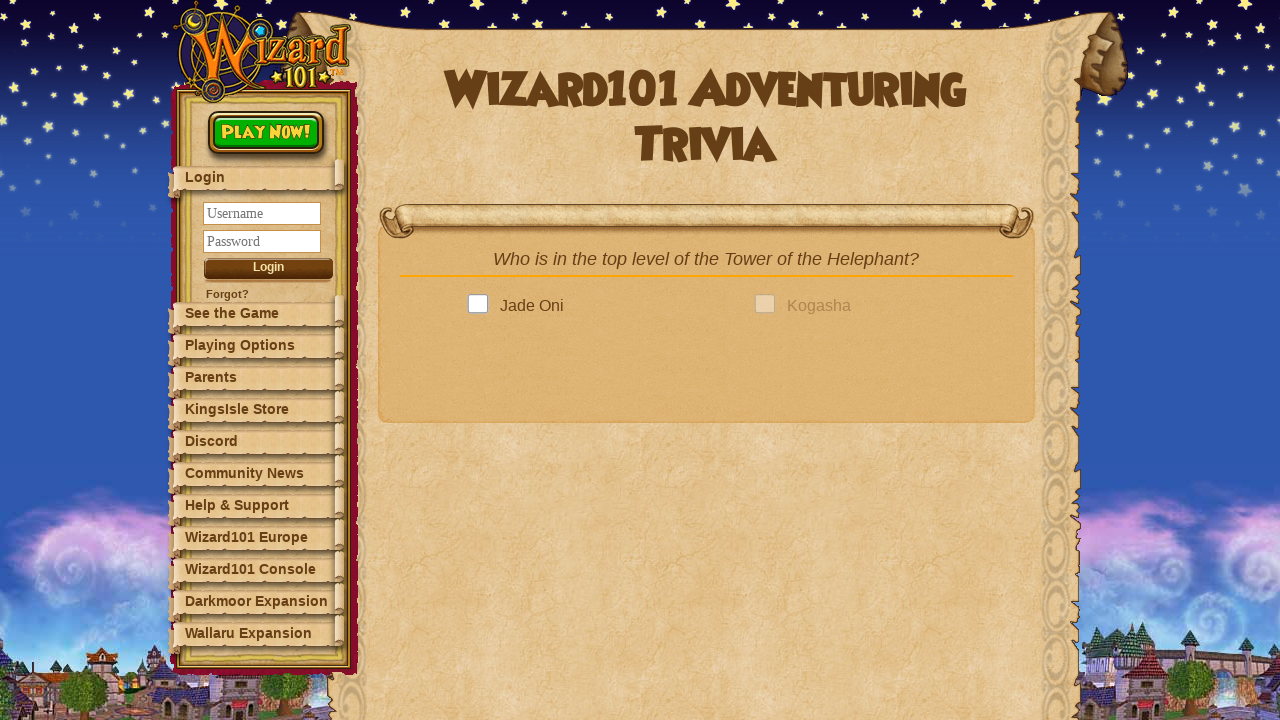

Retrieved all answer options (question 11 of 12)
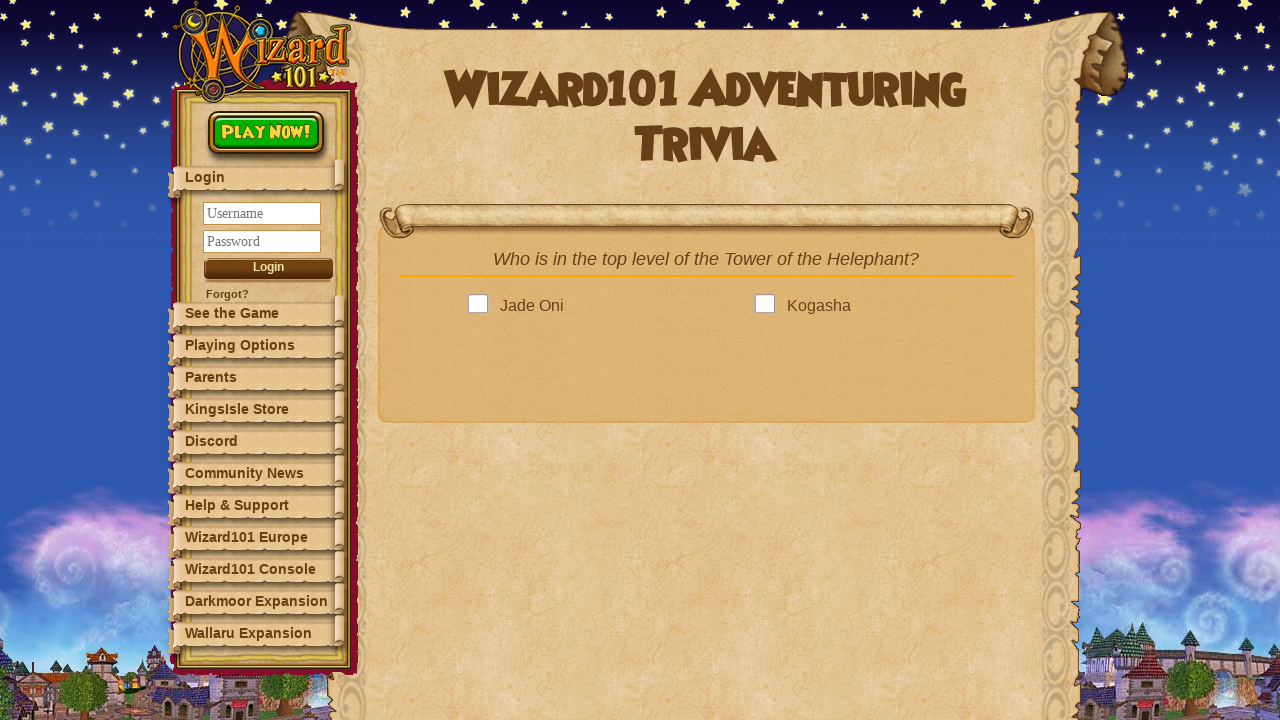

Clicked an answer option for question 11 at (482, 306) on .answer >> nth=0 >> .answerBox
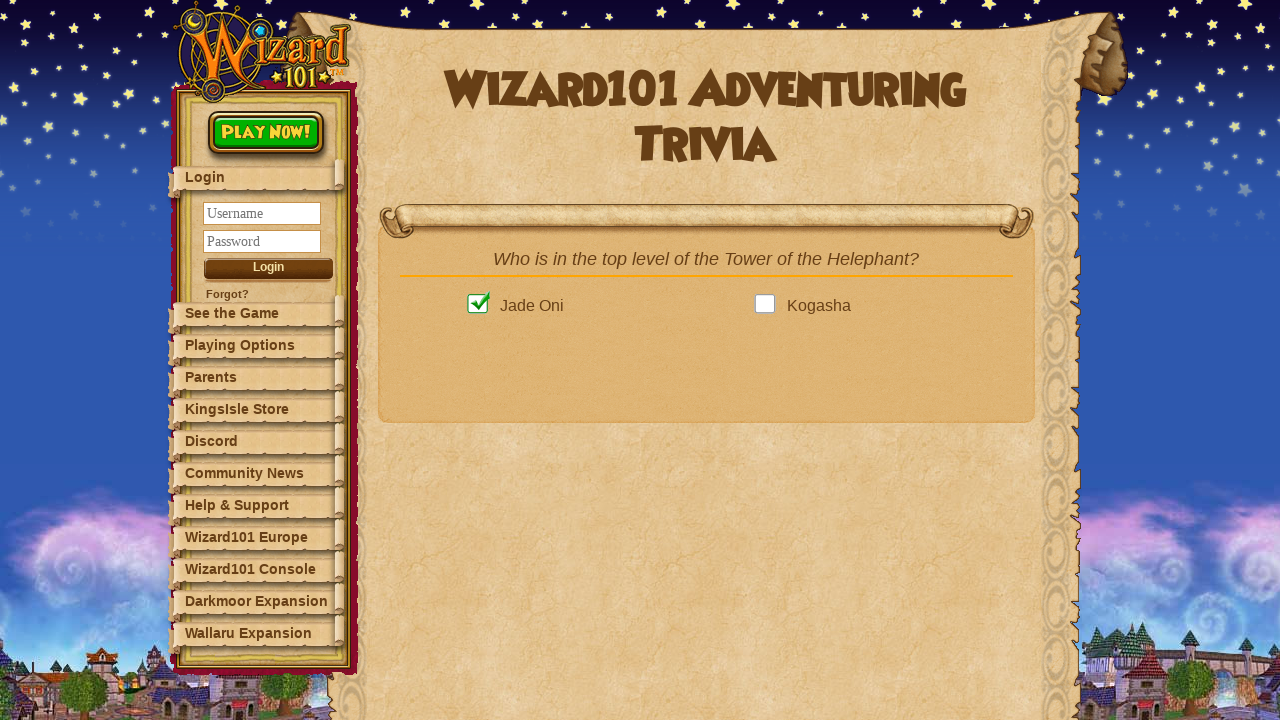

Waited for next question button to become clickable
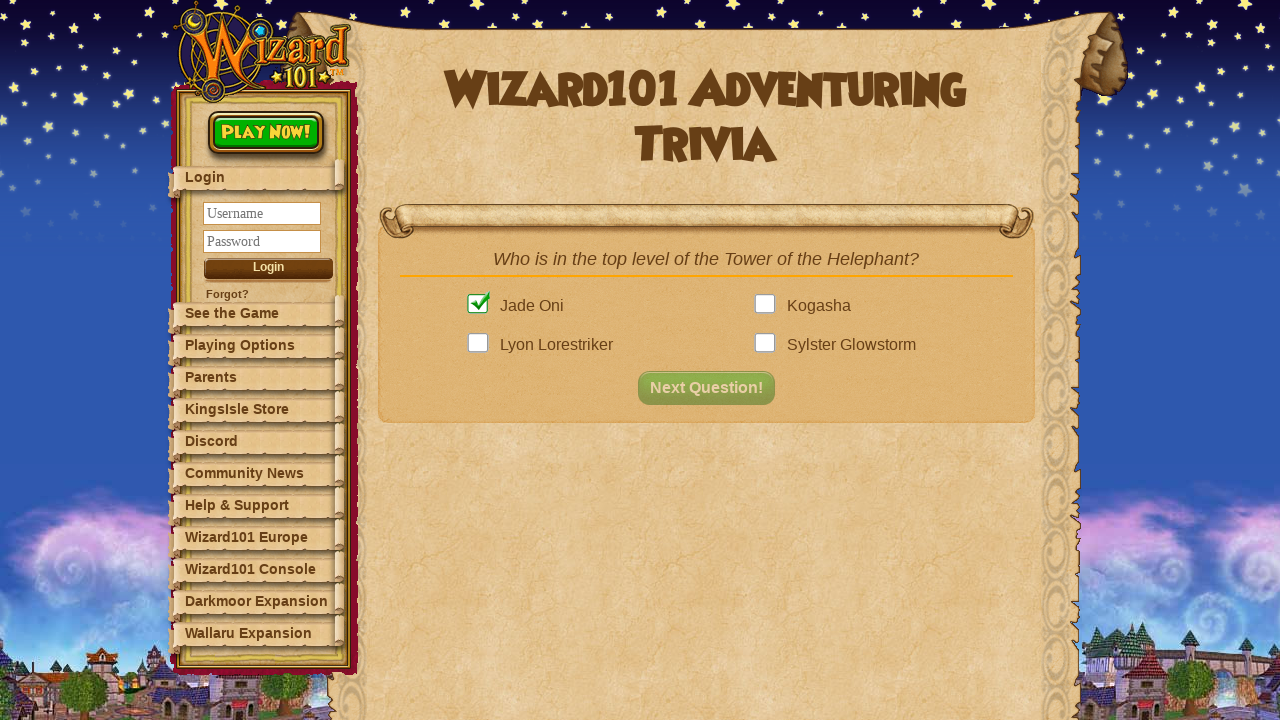

Clicked next question button (question 11 complete) at (712, 388) on button#nextQuestion.fadeIn
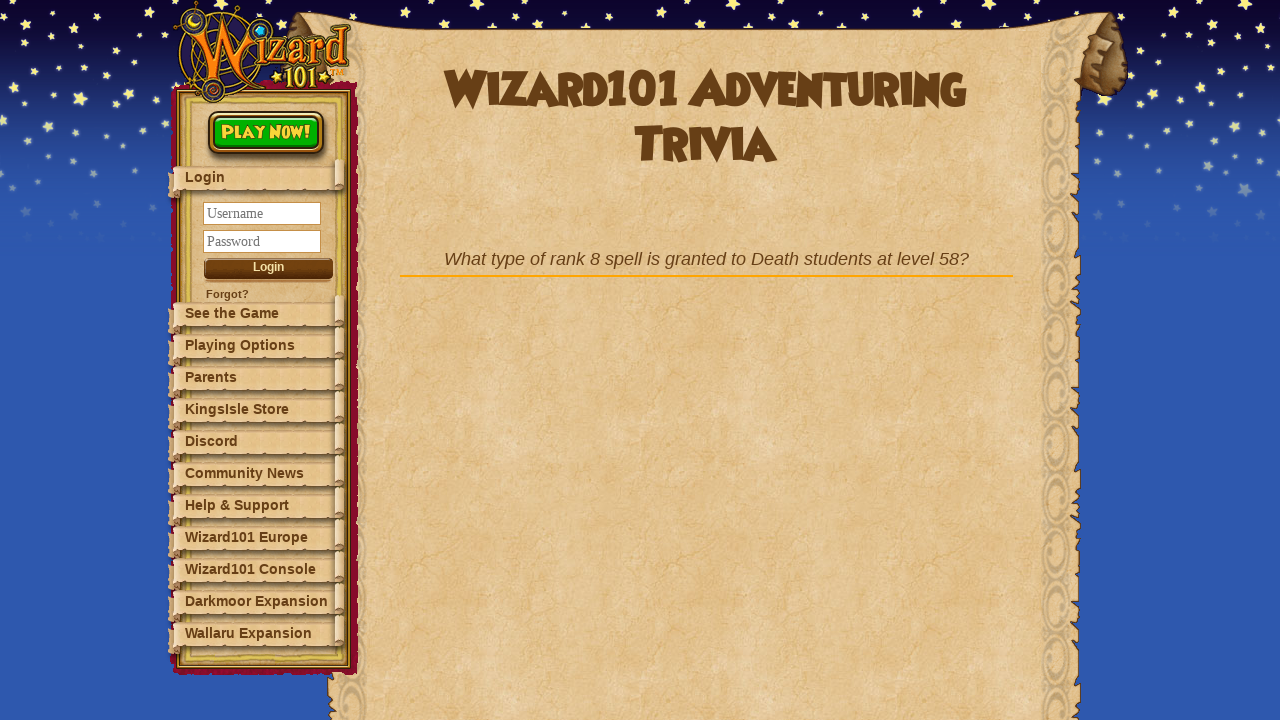

Waited for trivia question to be visible
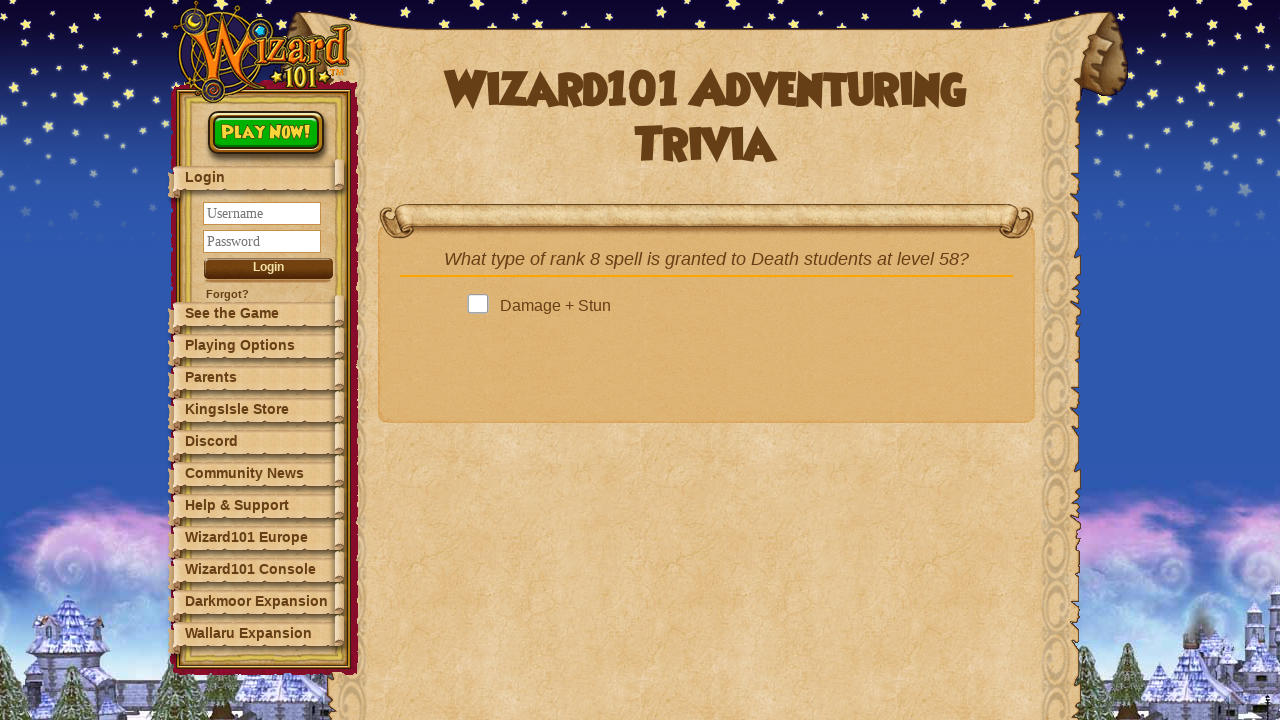

Waited for answer options to load
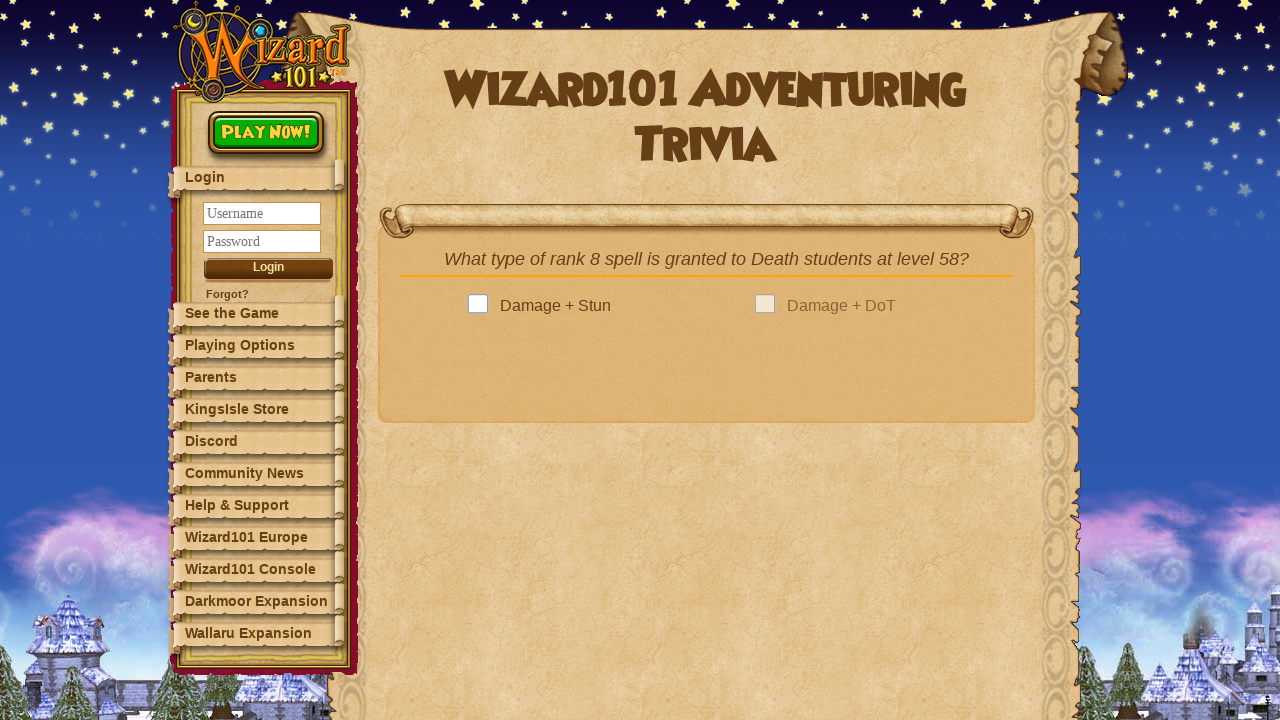

Retrieved all answer options (question 12 of 12)
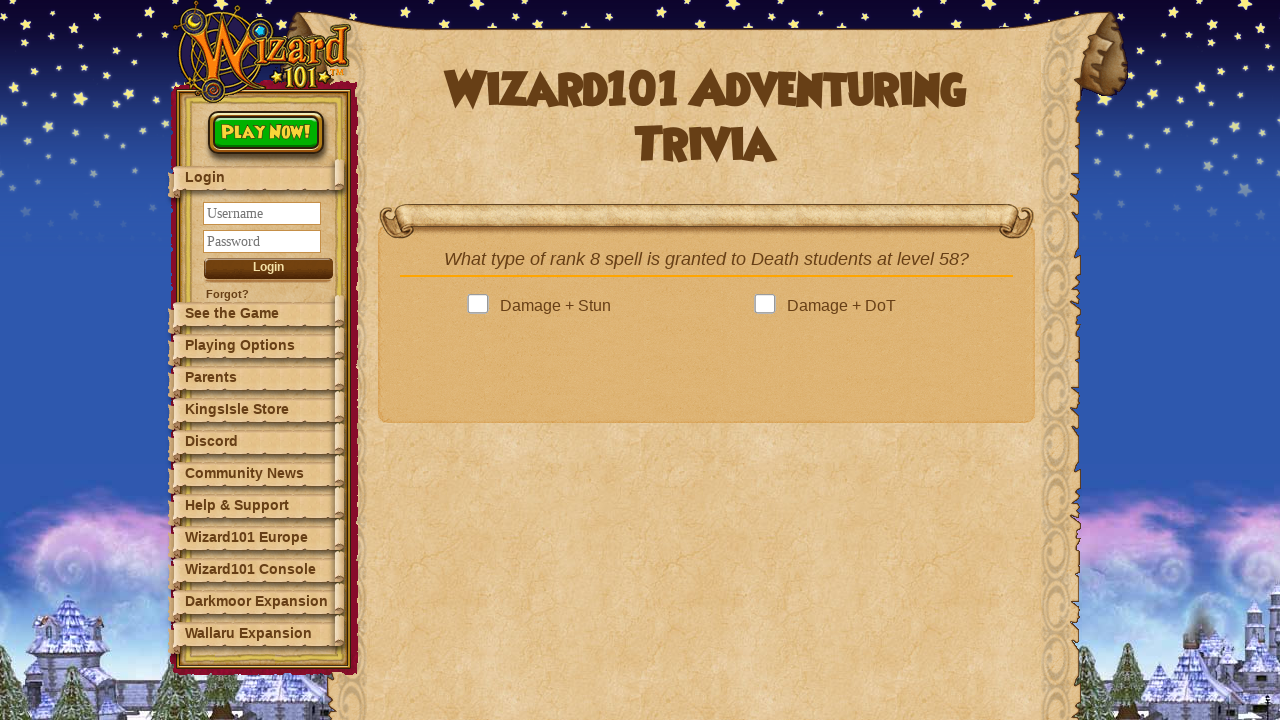

Clicked an answer option for question 12 at (482, 306) on .answer >> nth=0 >> .answerBox
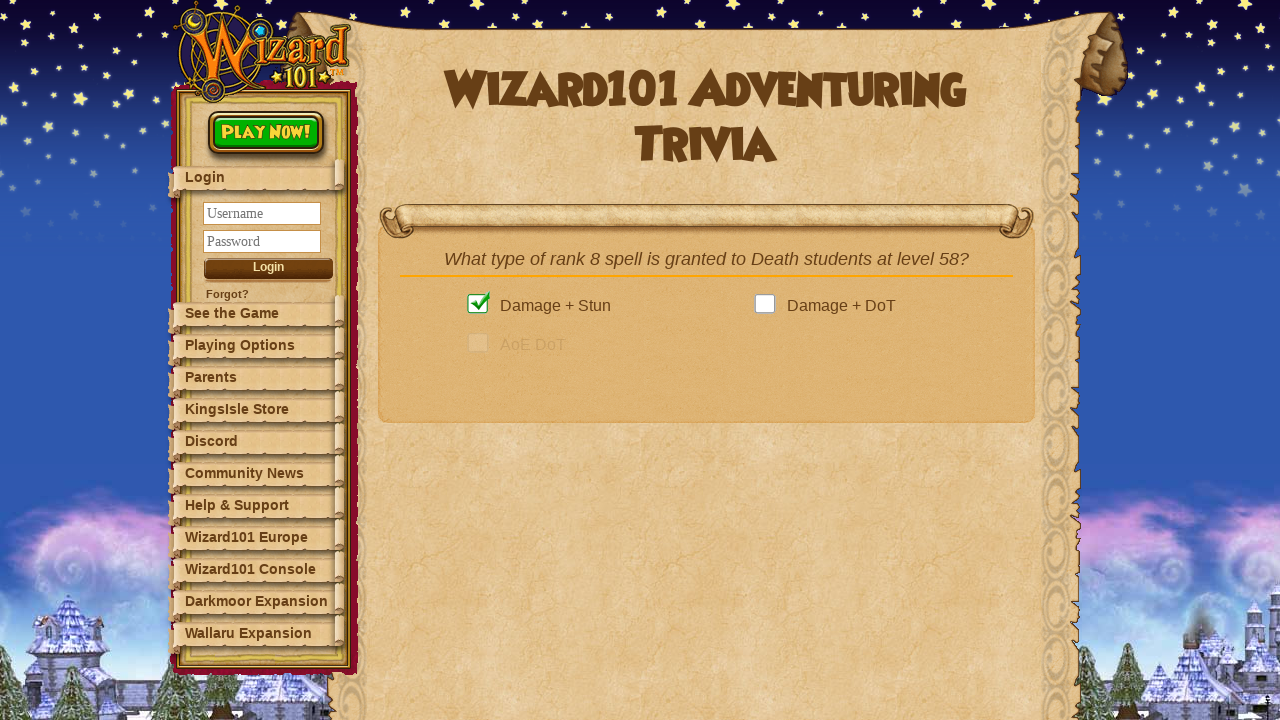

Waited for next question button to become clickable
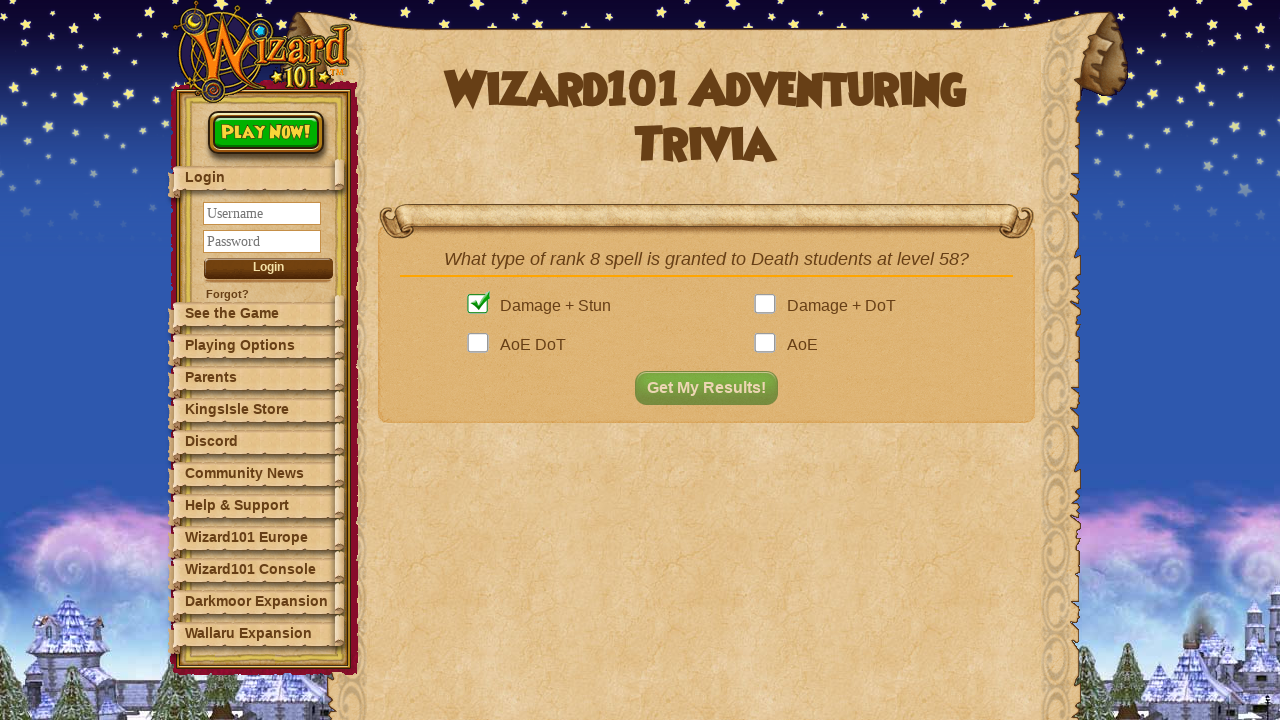

Clicked next question button (question 12 complete) at (712, 388) on button#nextQuestion.fadeIn
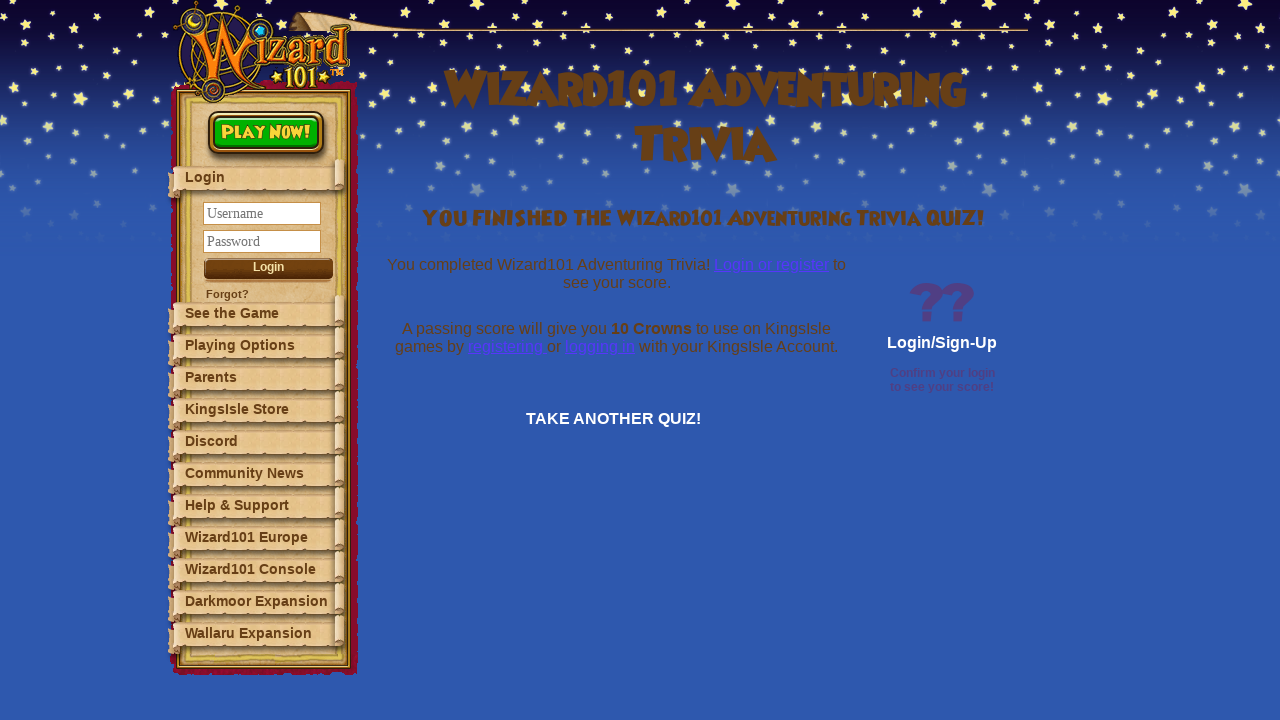

Clicked the see results button to view quiz results at (948, 343) on .kiaccountsbuttonblue
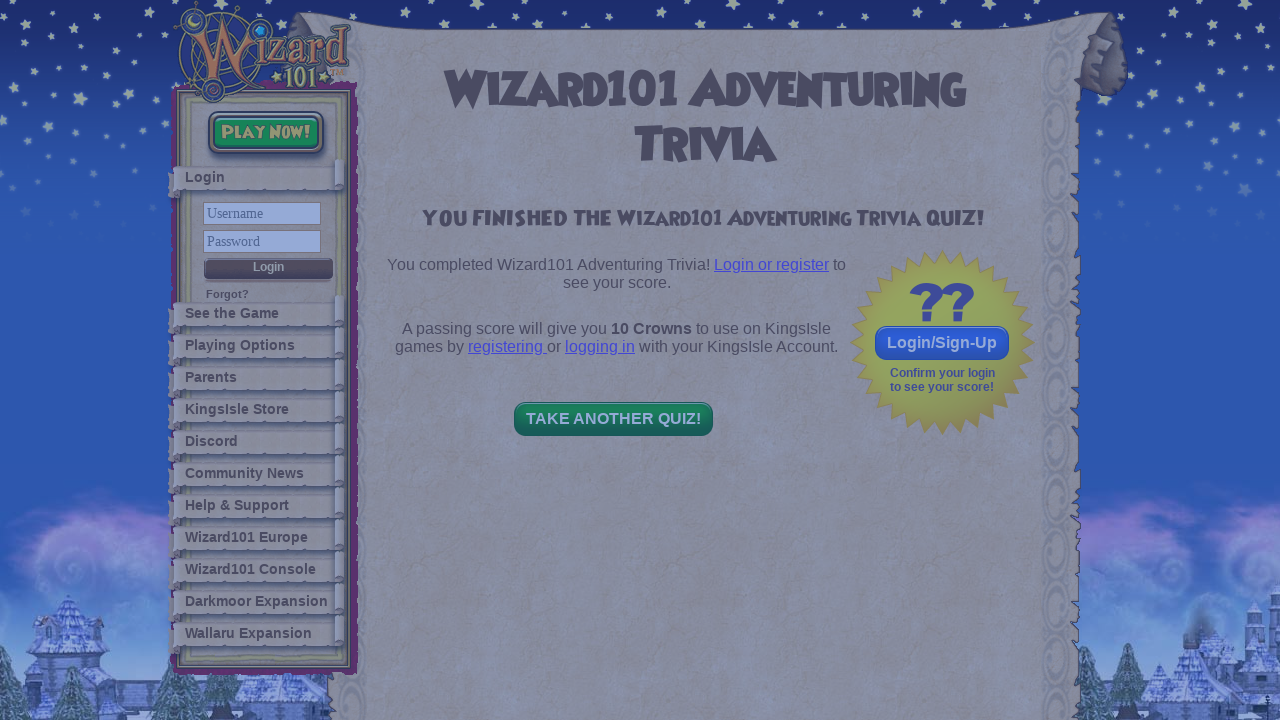

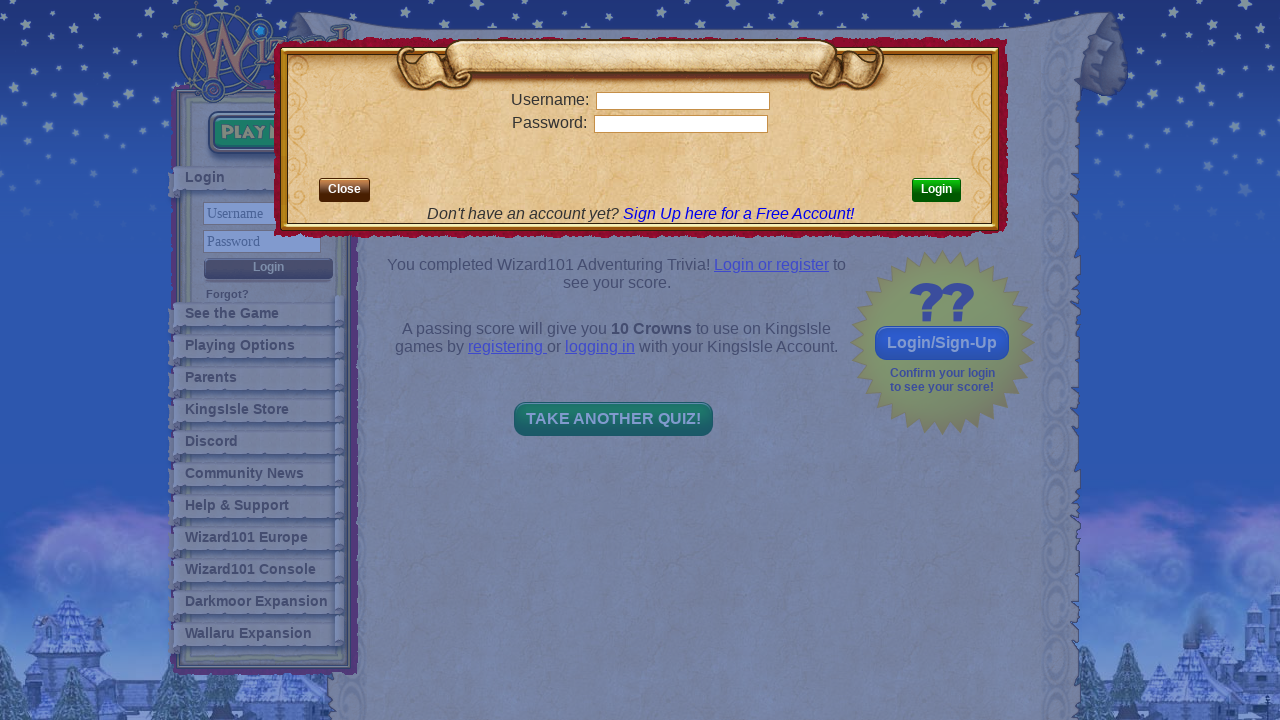